Automates playing the "Flippy Bit" game by clicking to start, reading enemy hexadecimal values, converting them to binary, and clicking the appropriate bit buttons to match and defeat enemies.

Starting URL: https://flippybitandtheattackofthehexadecimalsfrombase16.com/

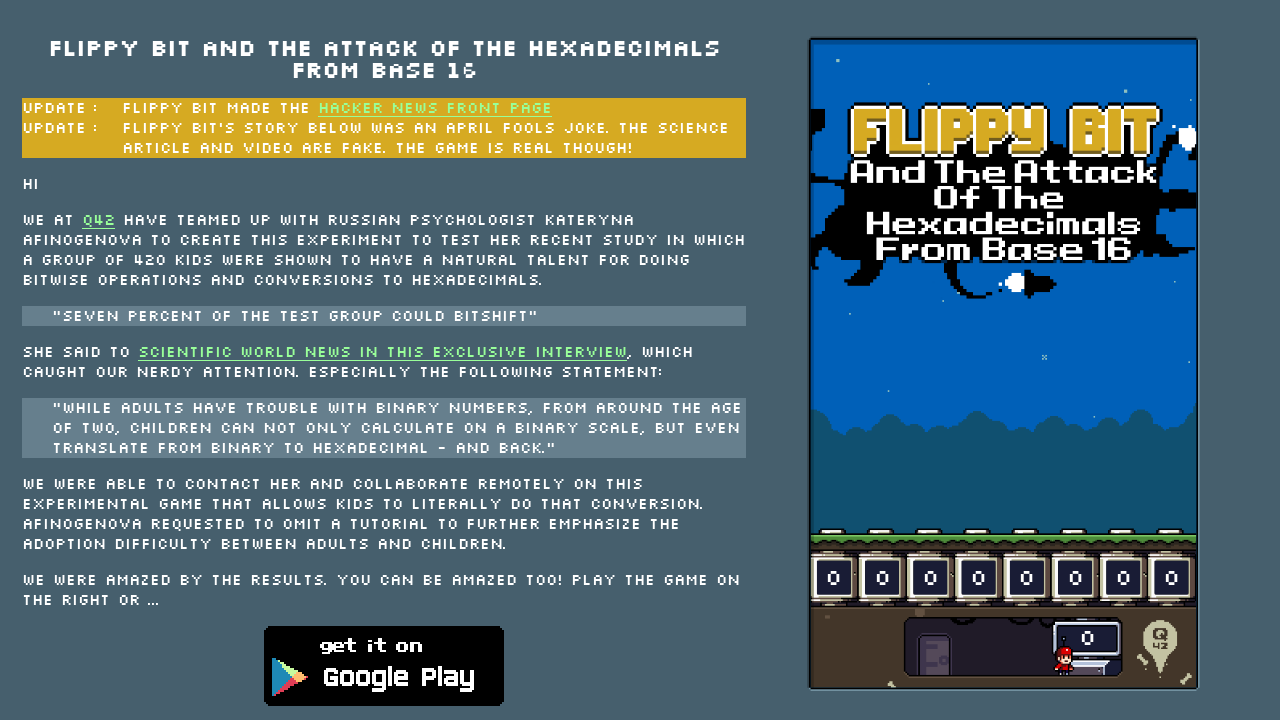

Waited 5 seconds for page to load
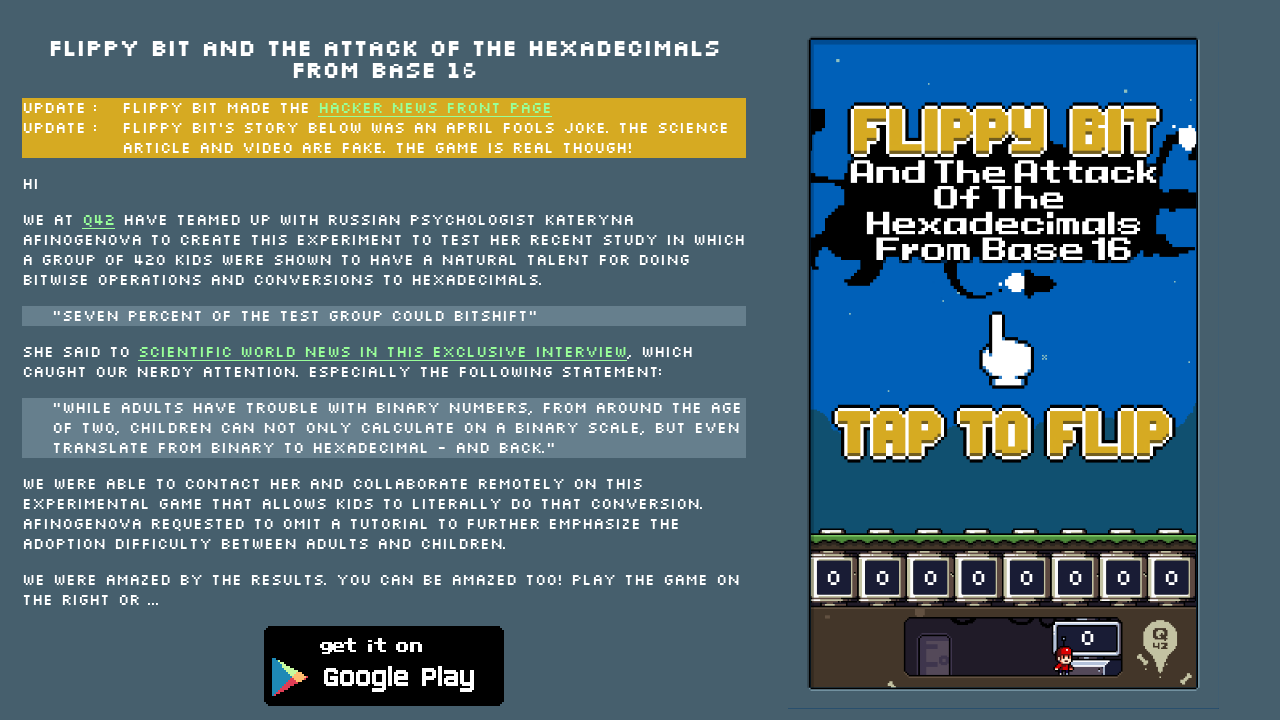

Clicked game container to start the game at (1004, 365) on xpath=//*[@id="game-container"]
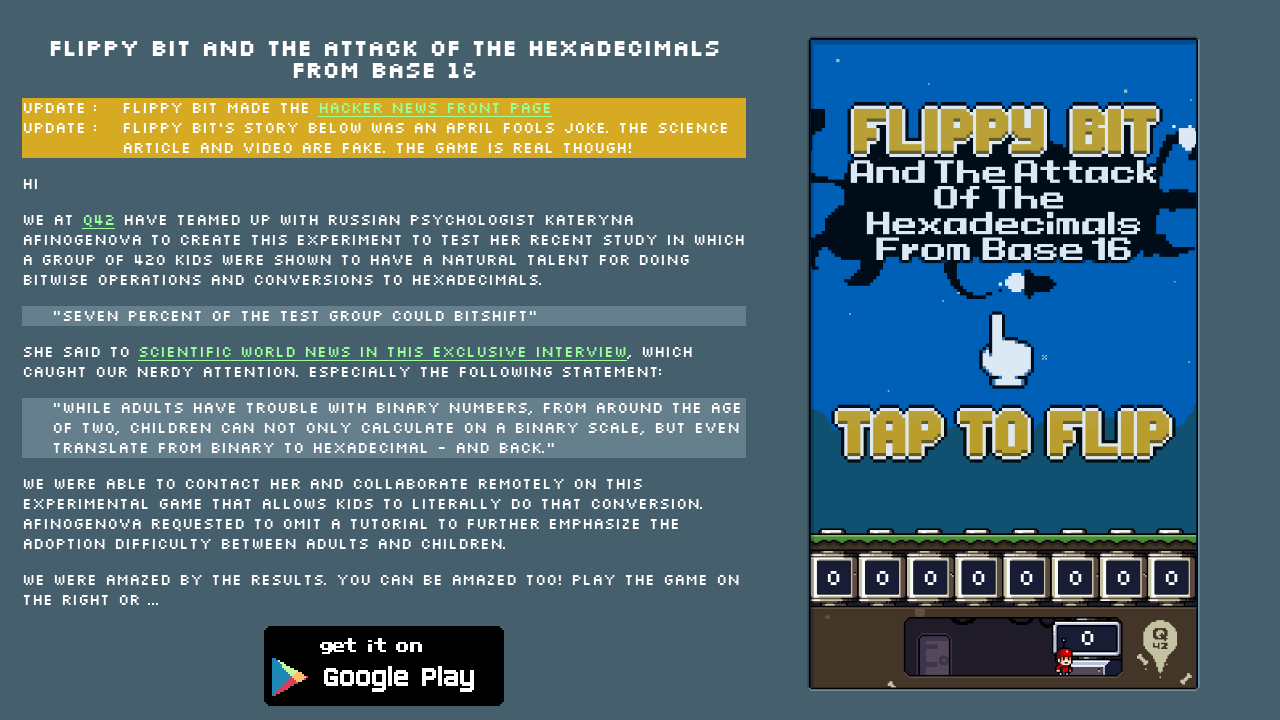

Located all tapper buttons (bit controls)
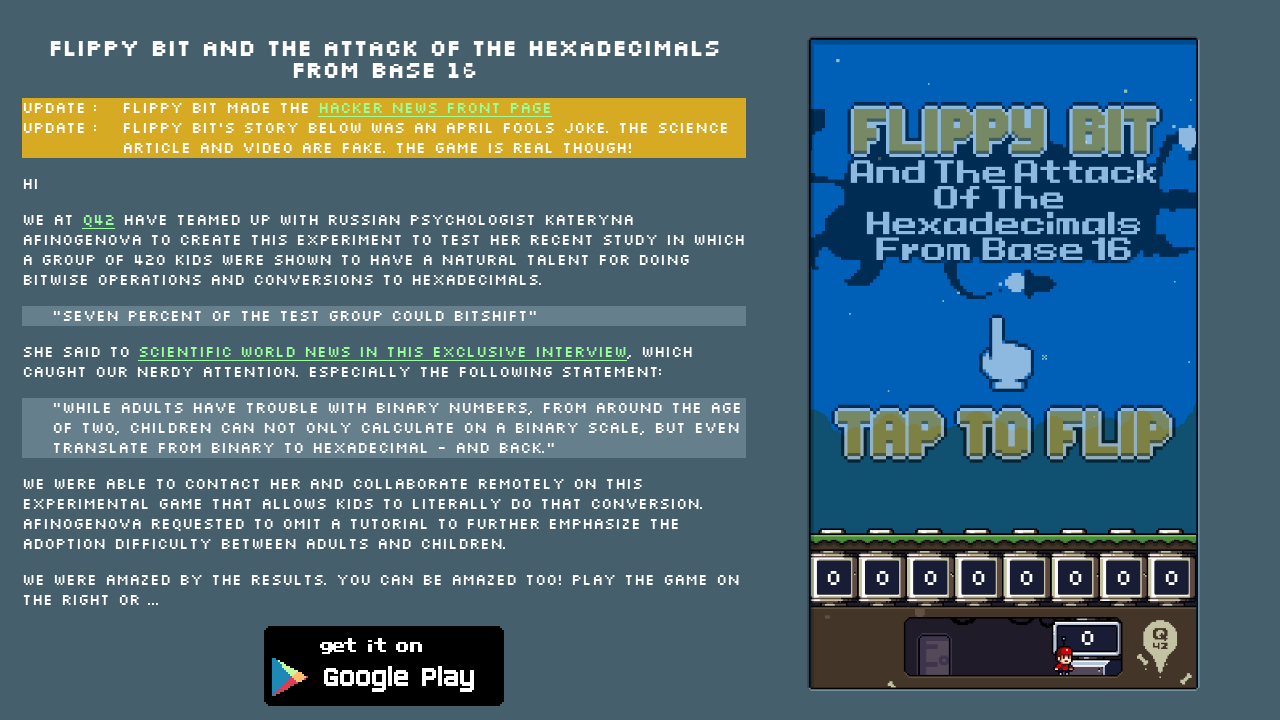

Located dock element for binary display
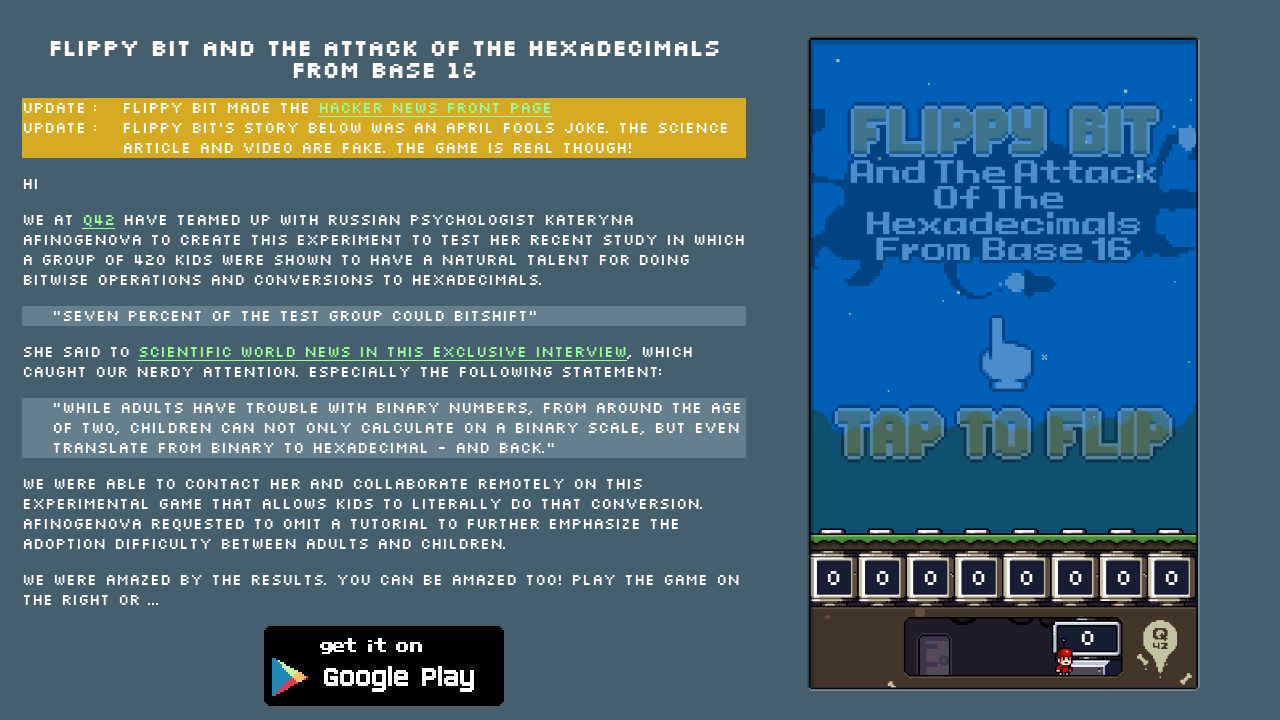

Initial wait before starting main game loop
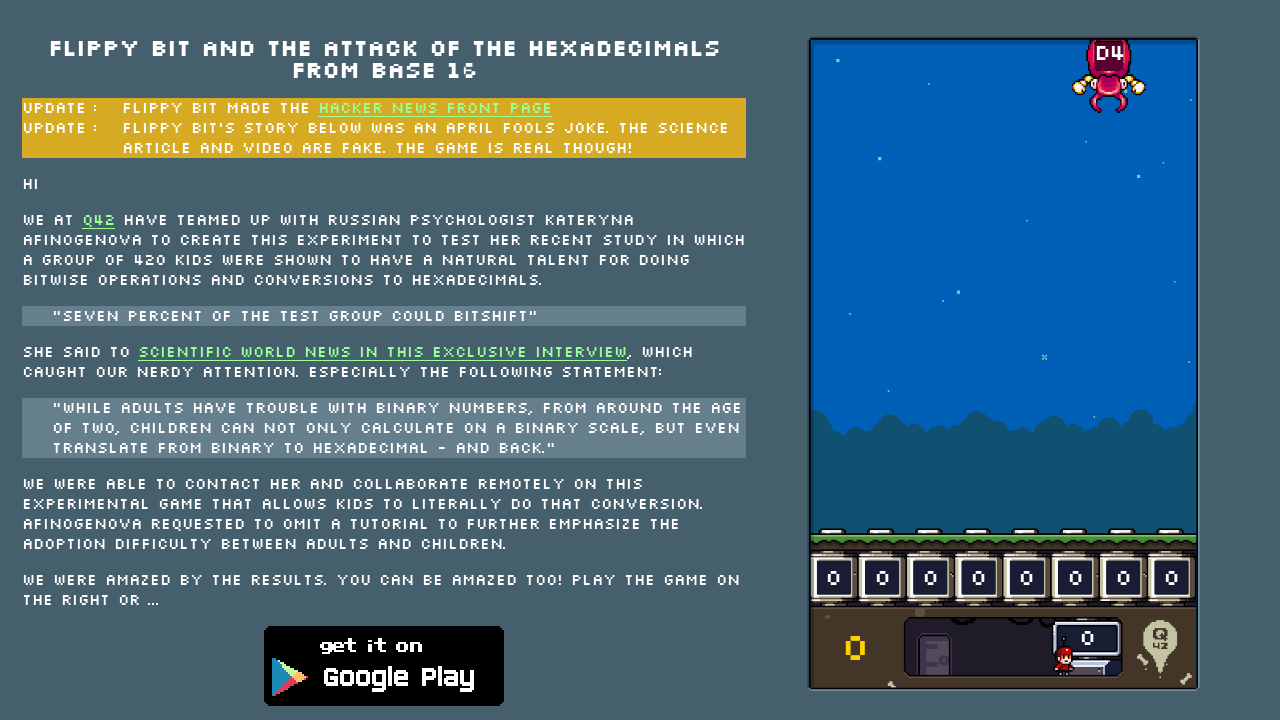

Iteration 1: Found 1 enemy/enemies on screen
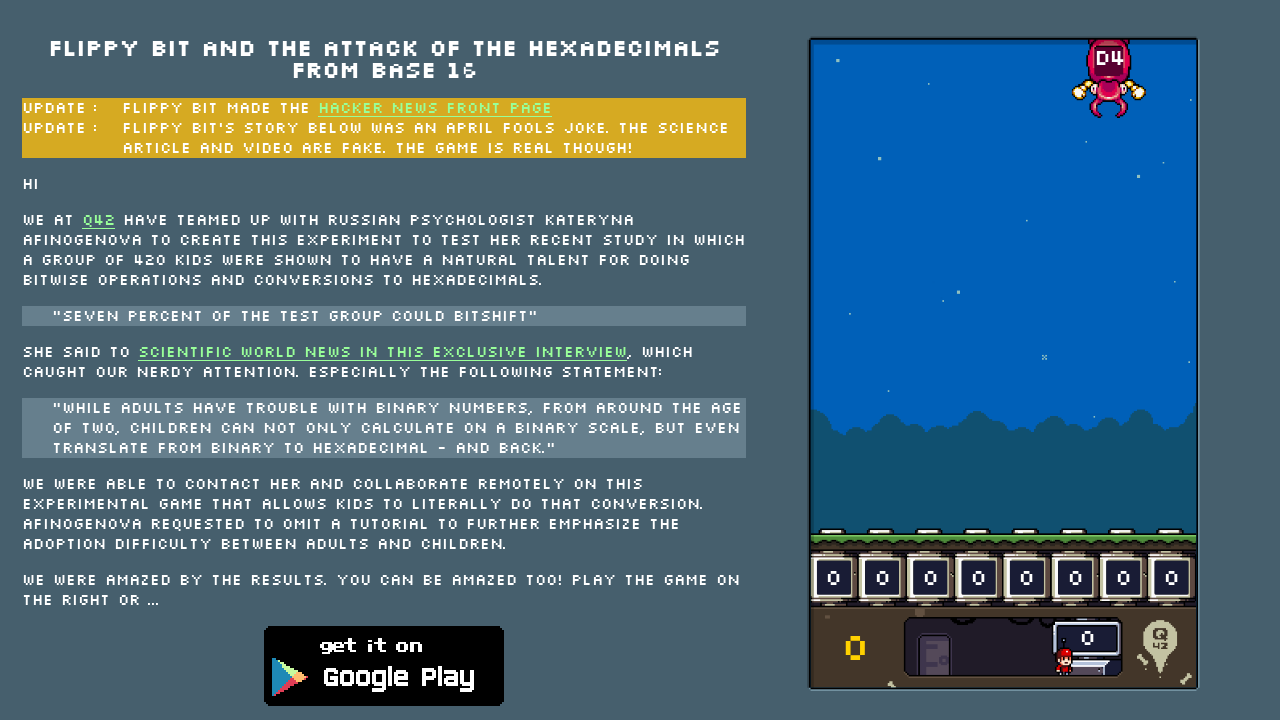

Converted enemy hex value 'D4' to binary '11010100' and set bits at (835, 364) on .tapper >> nth=7
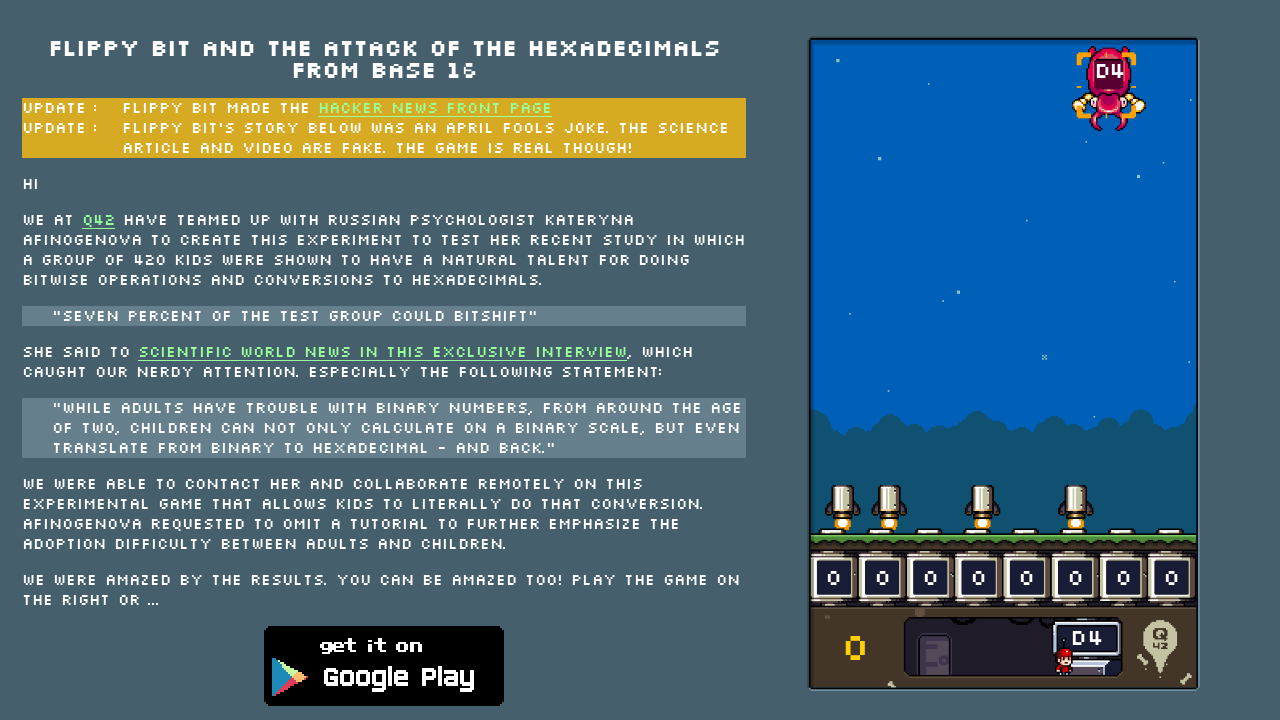

Waited 1.75 seconds before next iteration
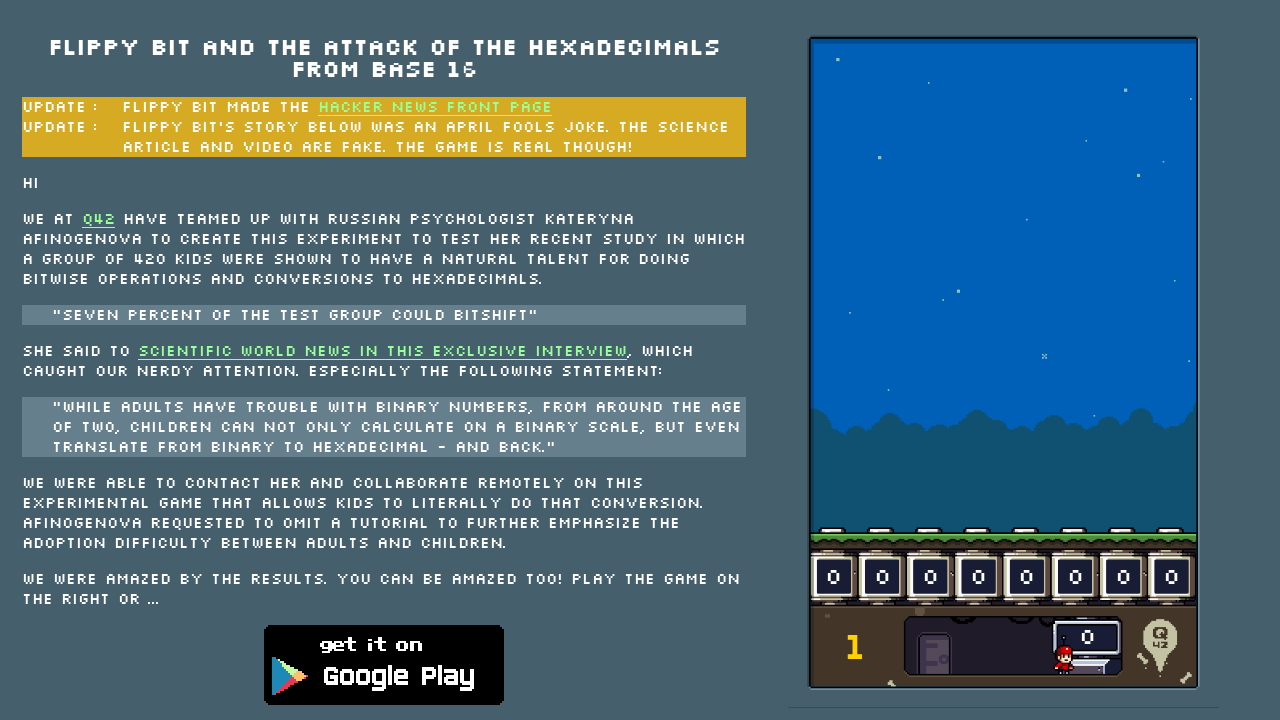

Iteration 2: Found 0 enemy/enemies on screen
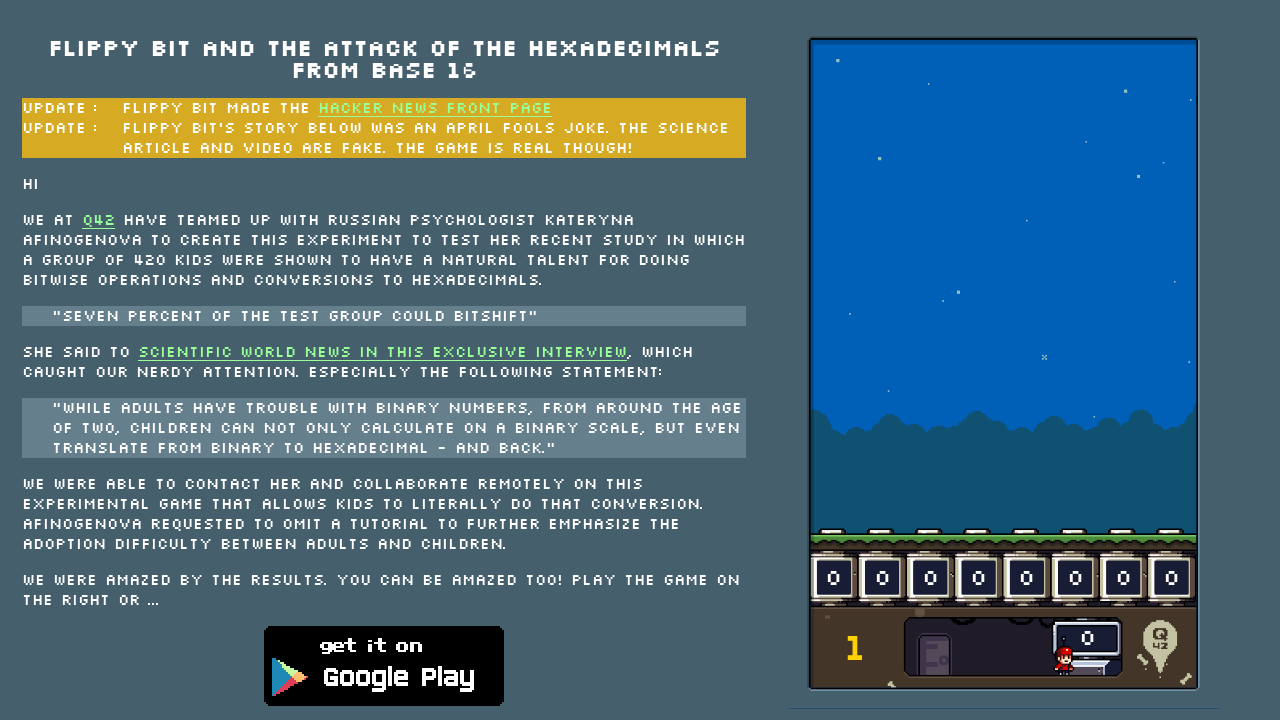

Waited 1.75 seconds before next iteration
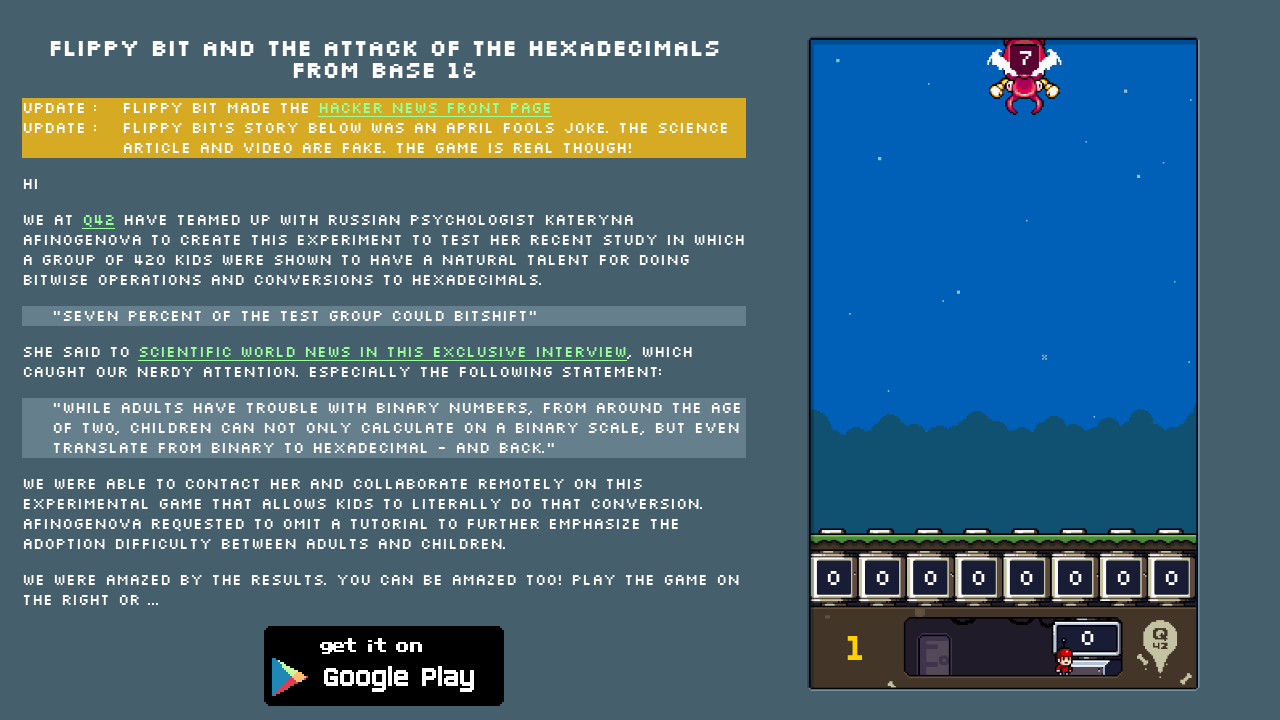

Iteration 3: Found 1 enemy/enemies on screen
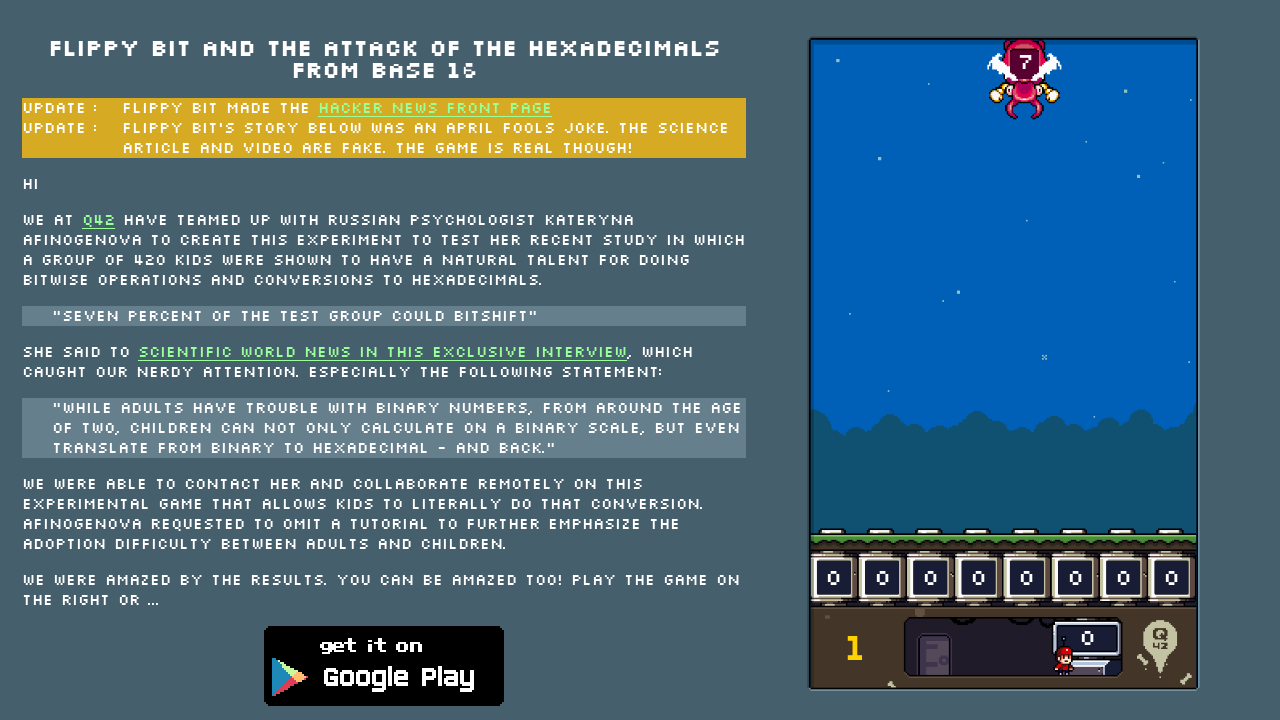

Converted enemy hex value '7' to binary '00000111' and set bits at (1076, 364) on .tapper >> nth=2
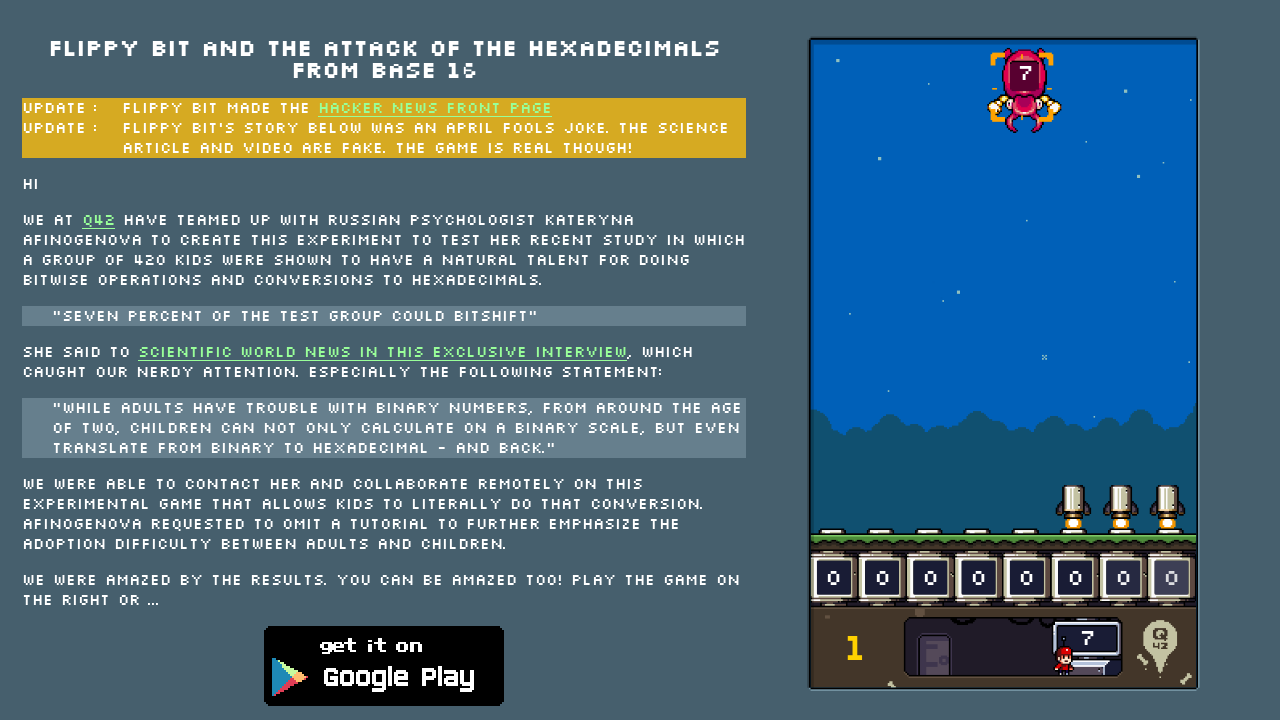

Waited 1.75 seconds before next iteration
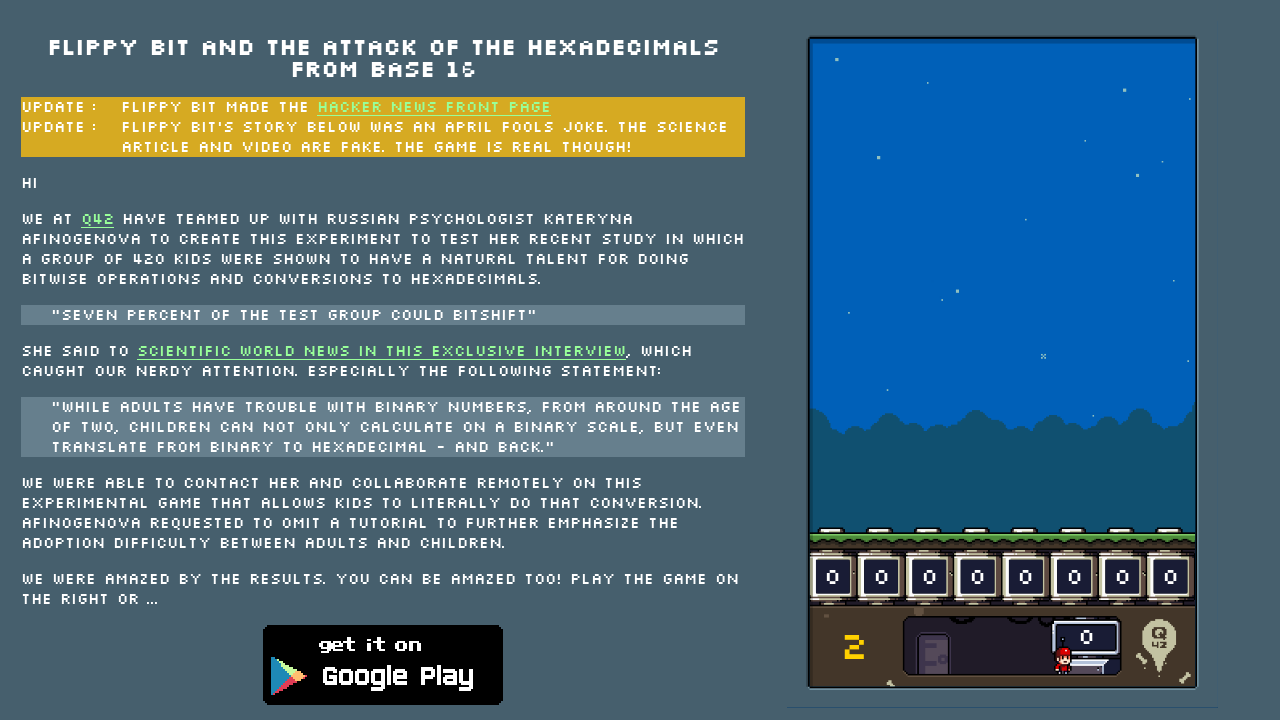

Iteration 4: Found 0 enemy/enemies on screen
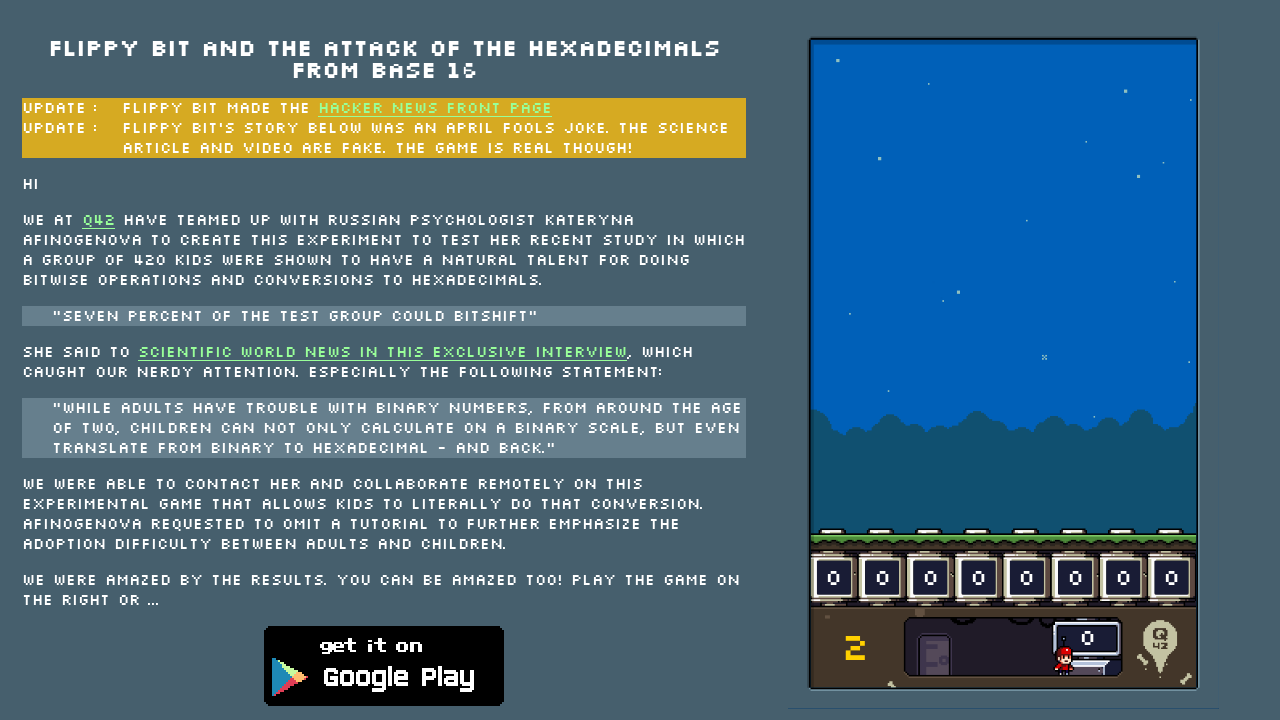

Waited 1.75 seconds before next iteration
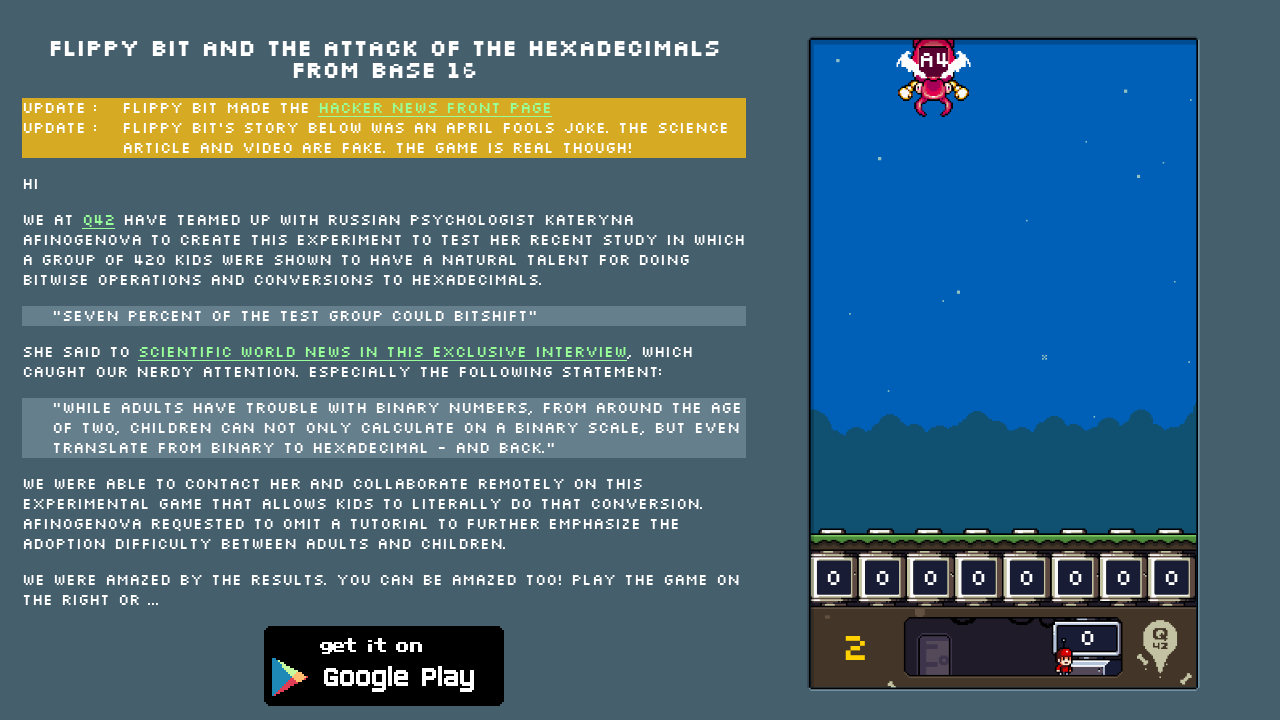

Iteration 5: Found 1 enemy/enemies on screen
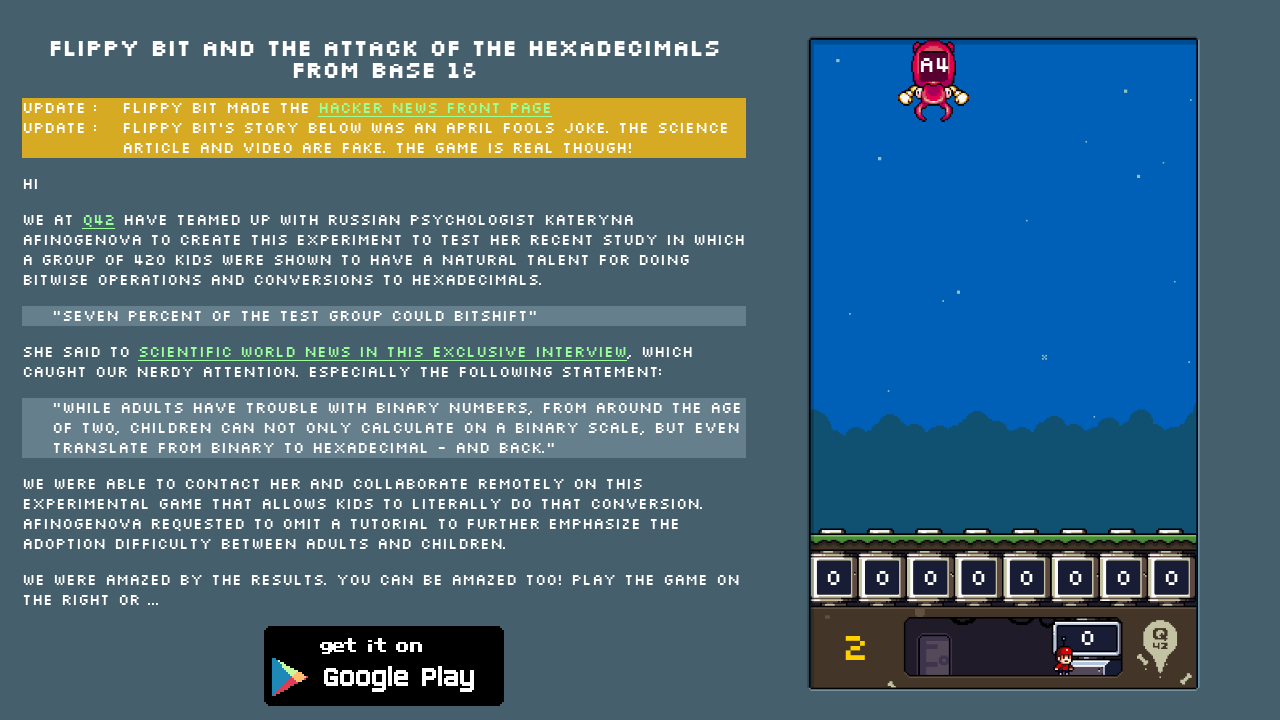

Converted enemy hex value 'A4' to binary '10100100' and set bits at (835, 364) on .tapper >> nth=7
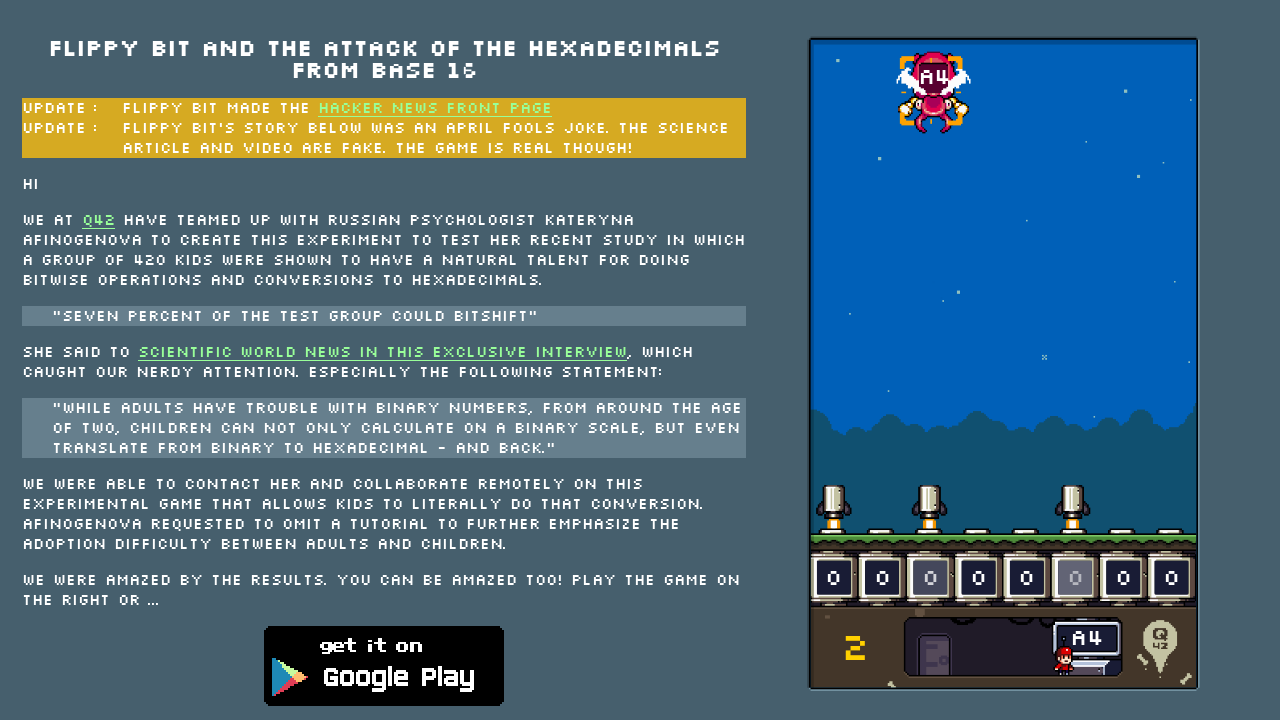

Waited 1.75 seconds before next iteration
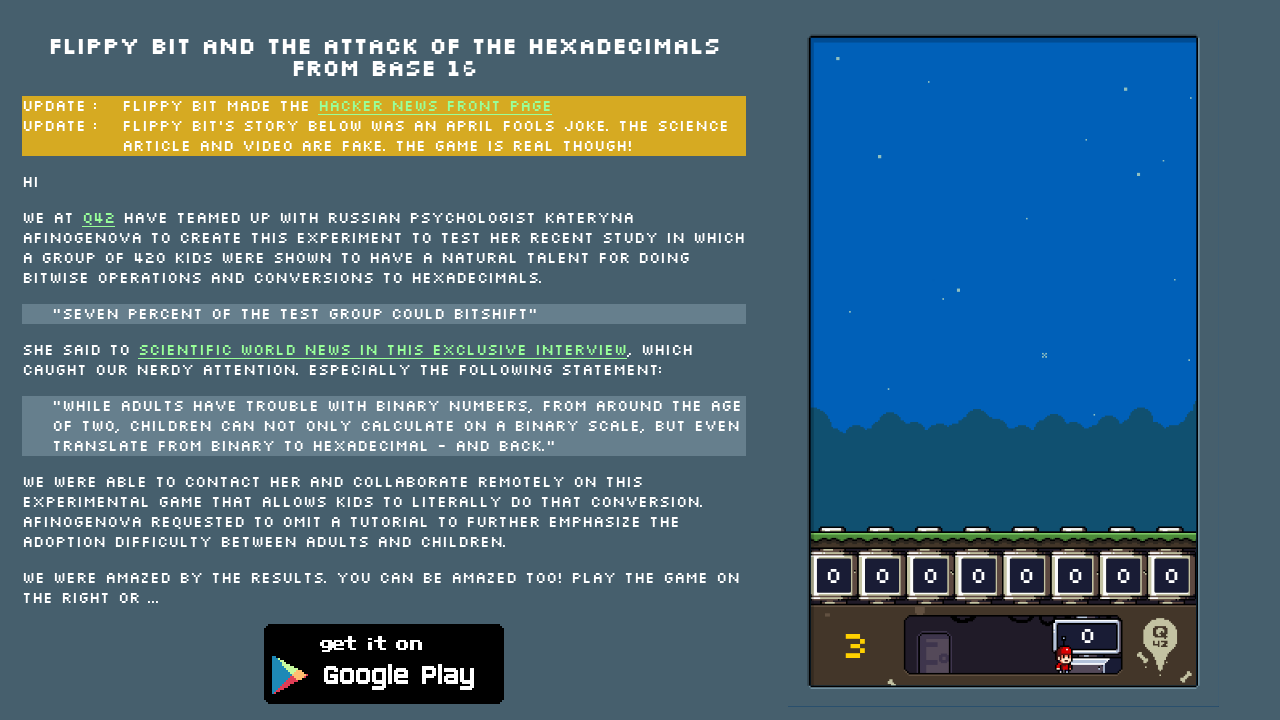

Iteration 6: Found 0 enemy/enemies on screen
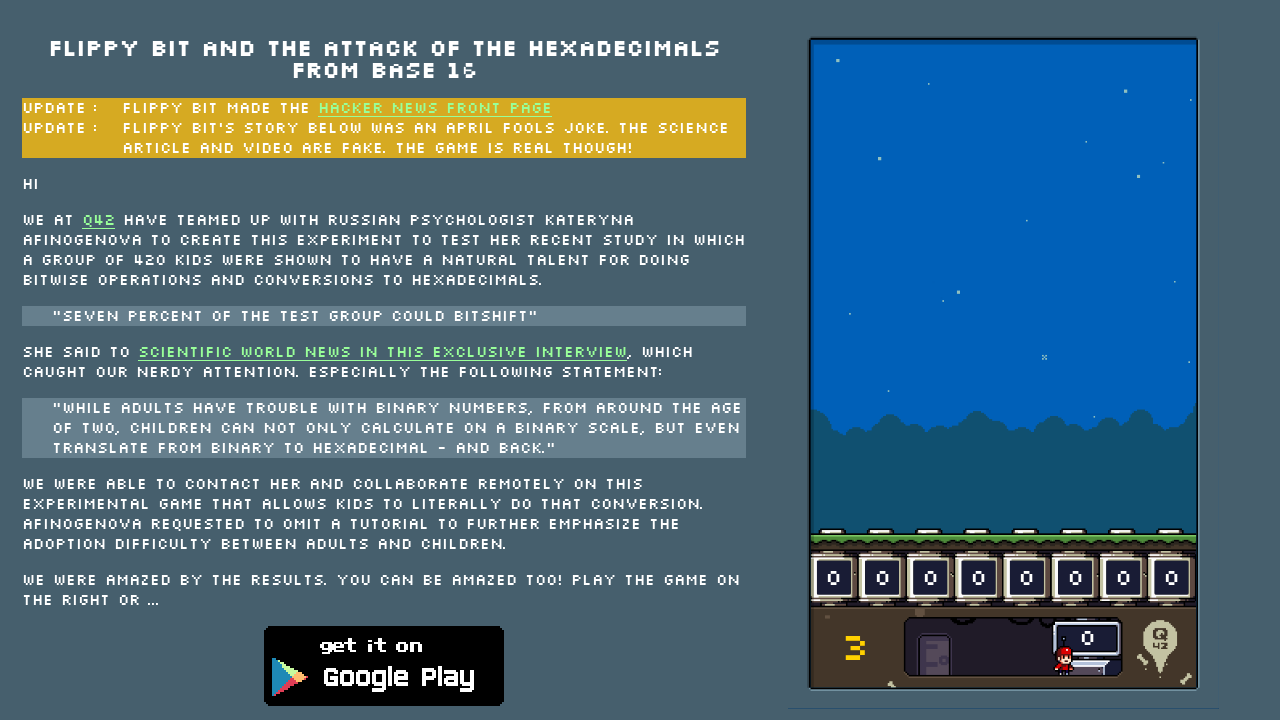

Waited 1.75 seconds before next iteration
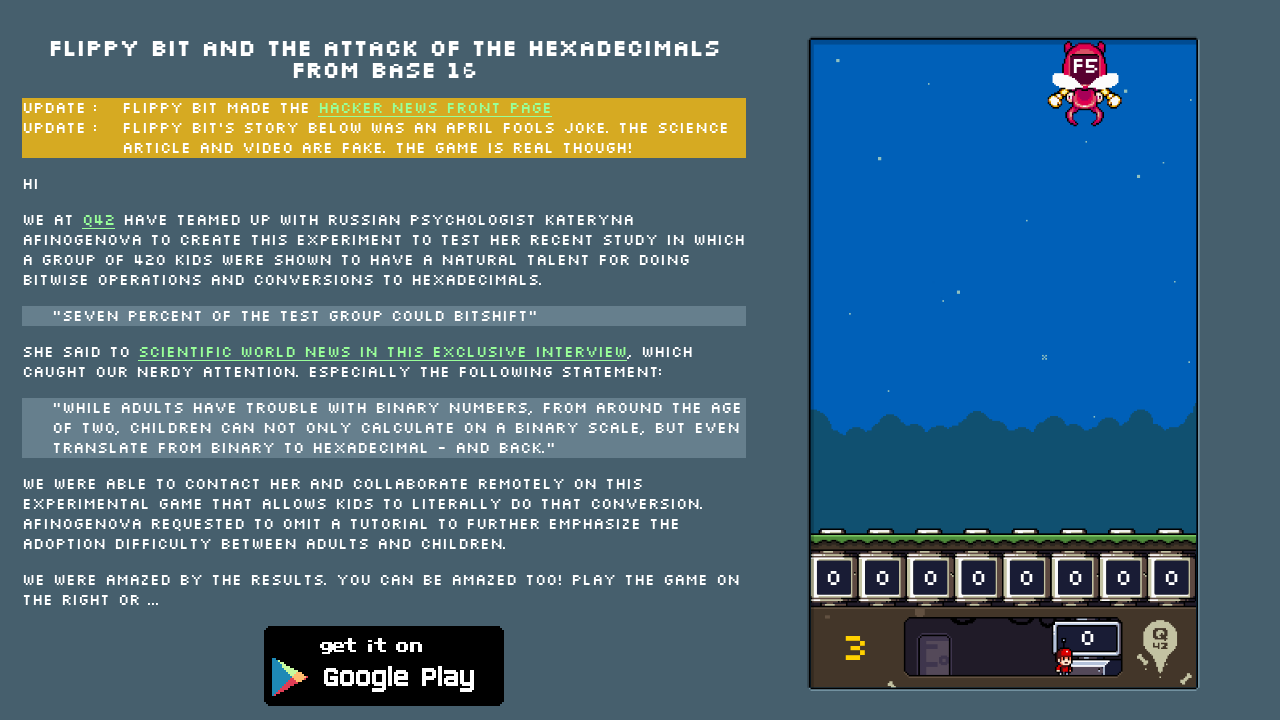

Iteration 7: Found 1 enemy/enemies on screen
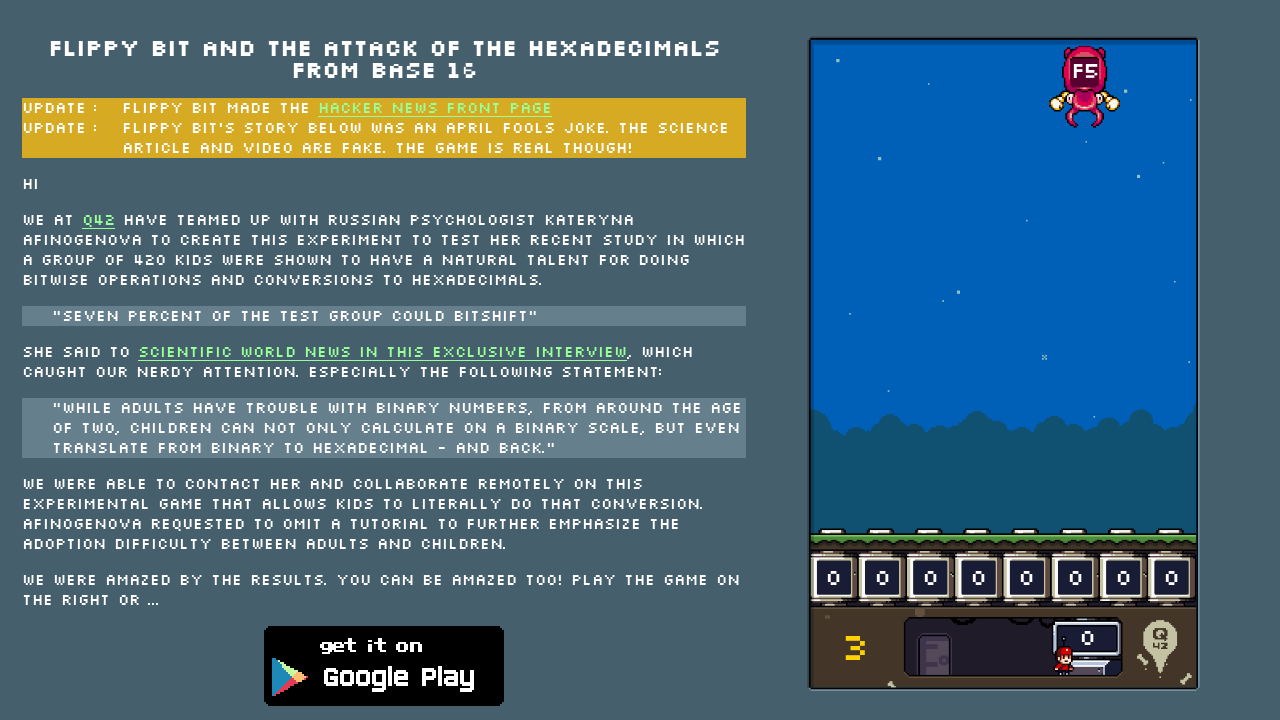

Converted enemy hex value 'F5' to binary '11110101' and set bits at (835, 364) on .tapper >> nth=7
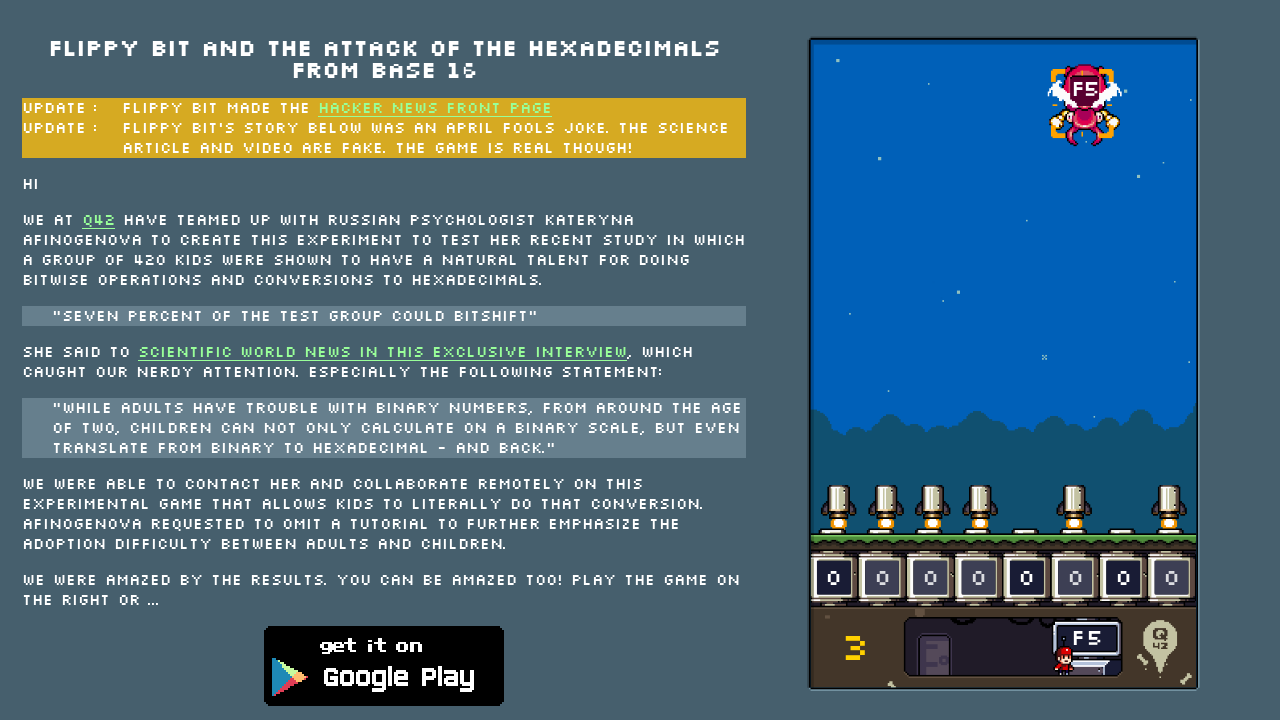

Waited 1.75 seconds before next iteration
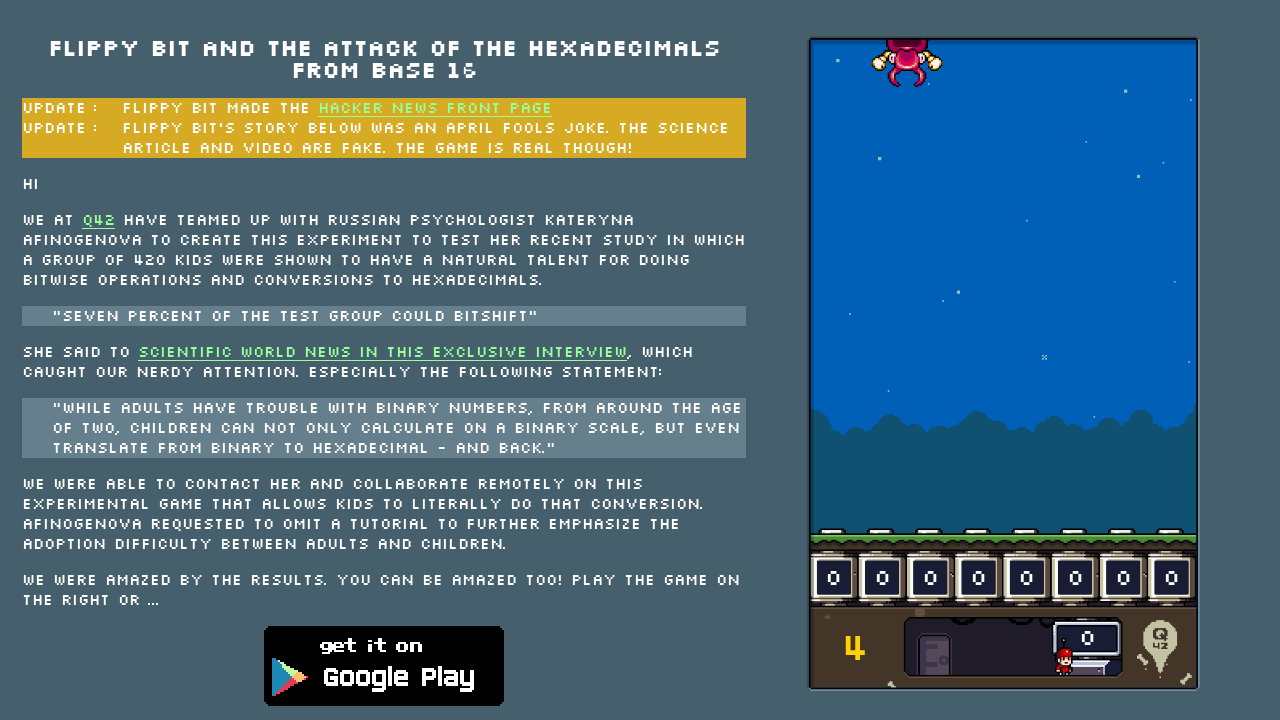

Iteration 8: Found 1 enemy/enemies on screen
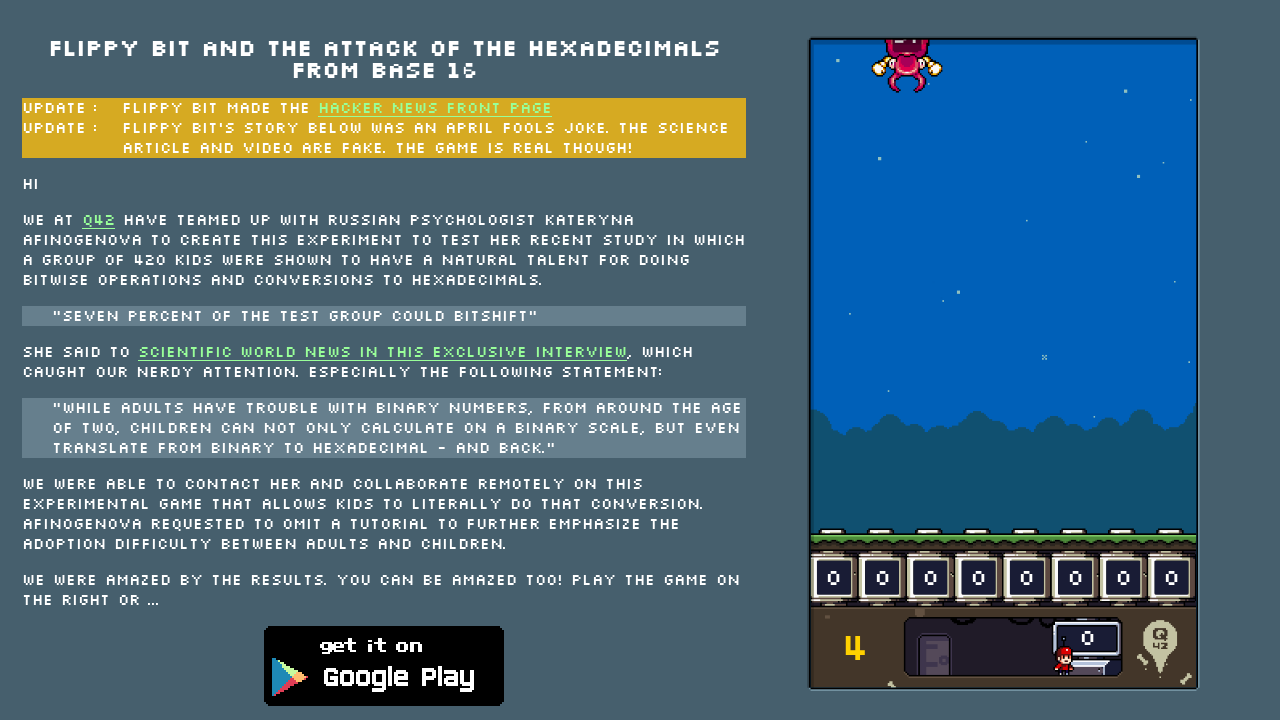

Converted enemy hex value '57' to binary '01010111' and set bits at (883, 364) on .tapper >> nth=6
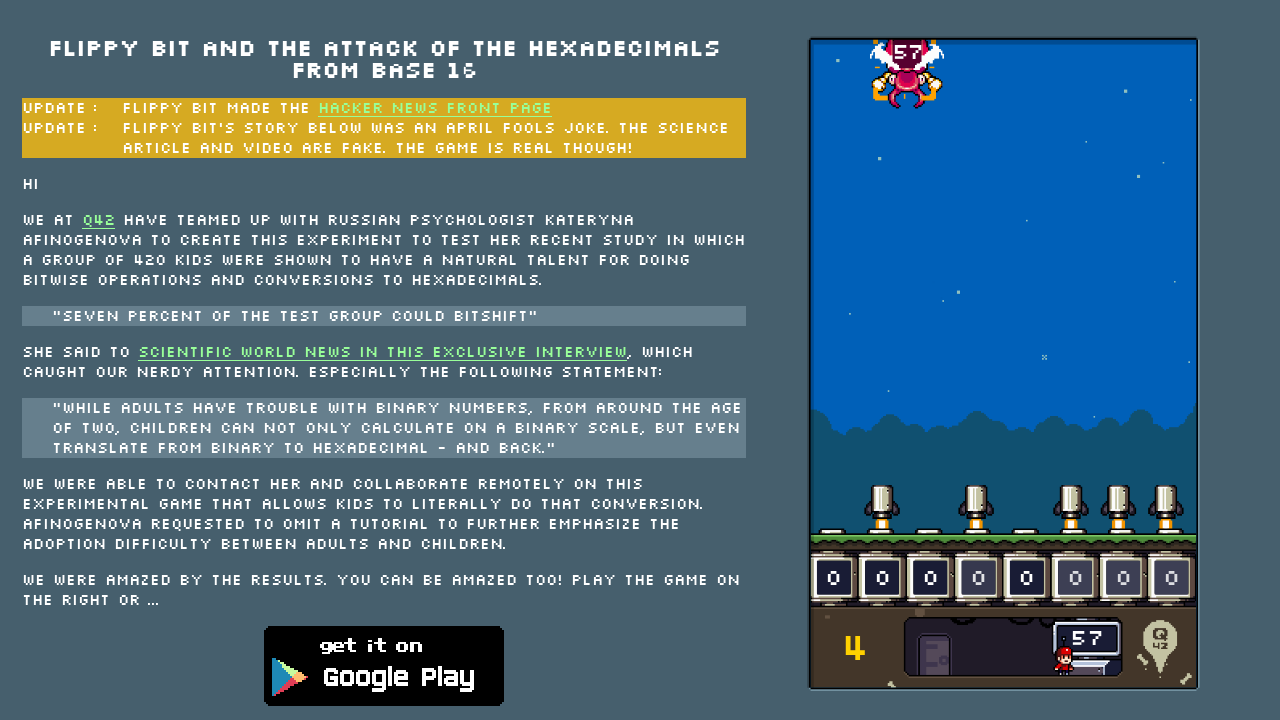

Waited 1.75 seconds before next iteration
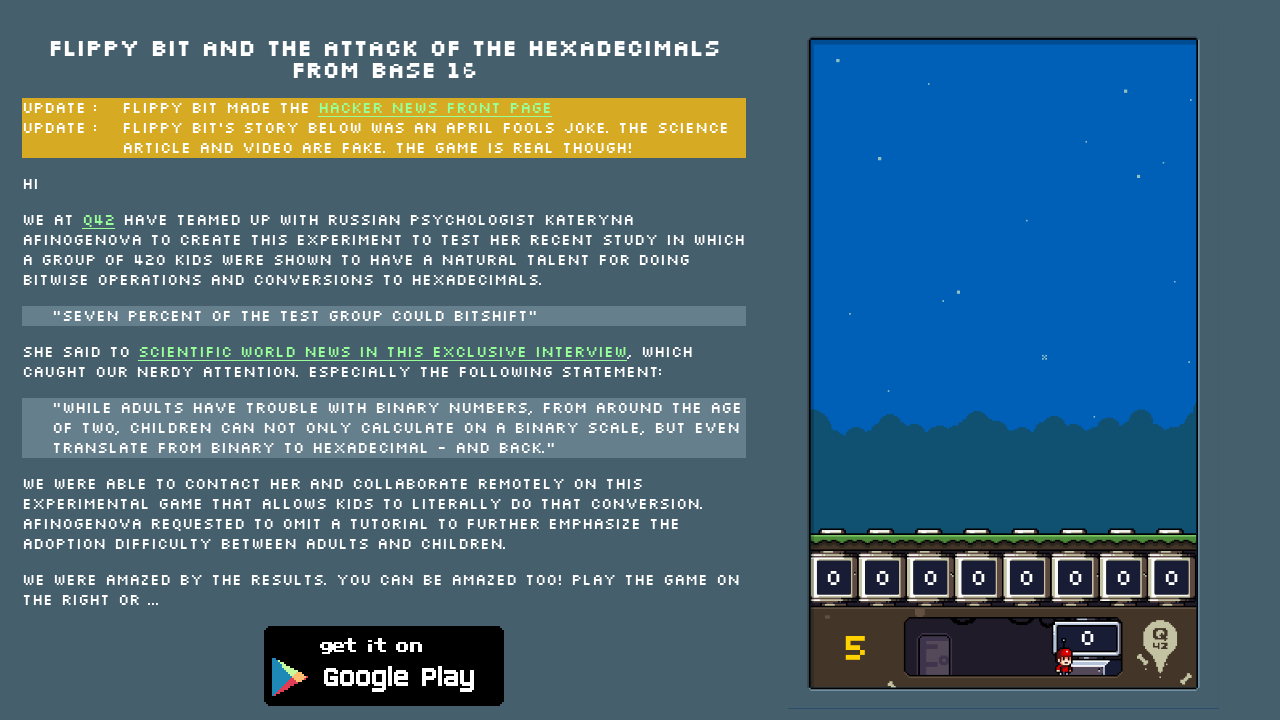

Iteration 9: Found 0 enemy/enemies on screen
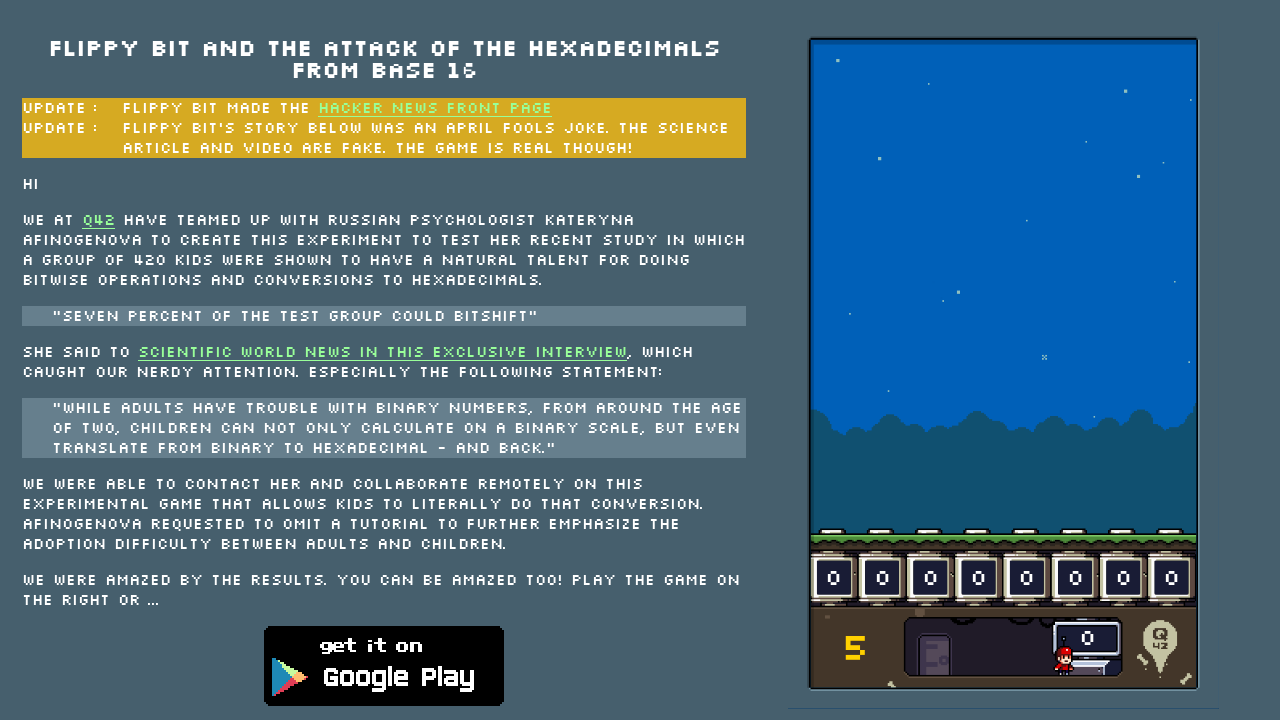

Waited 1.75 seconds before next iteration
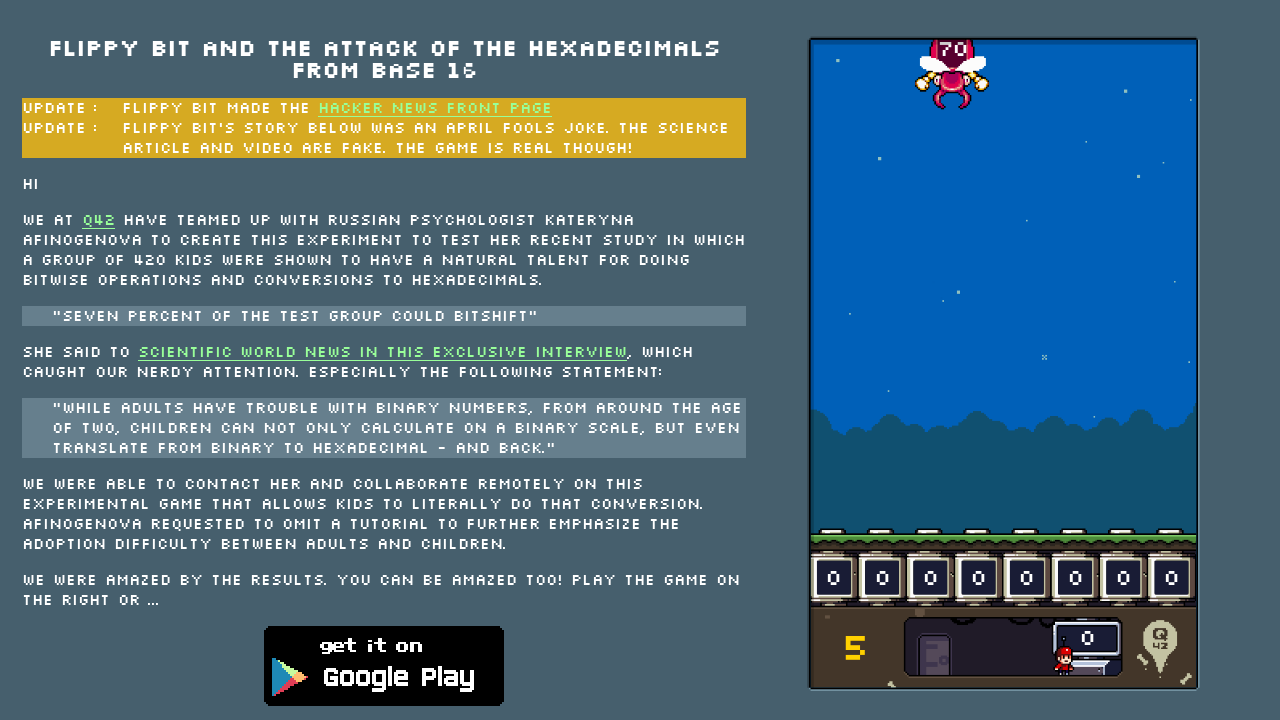

Iteration 10: Found 1 enemy/enemies on screen
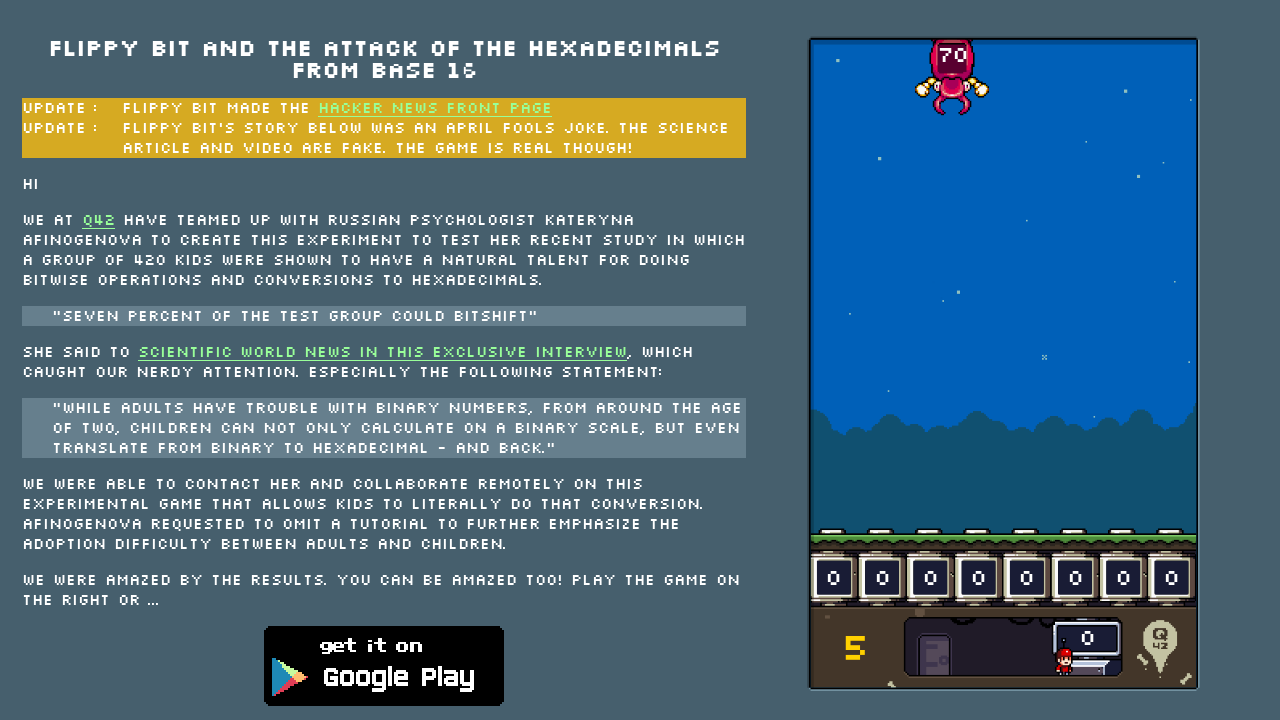

Converted enemy hex value '70' to binary '01110000' and set bits at (883, 364) on .tapper >> nth=6
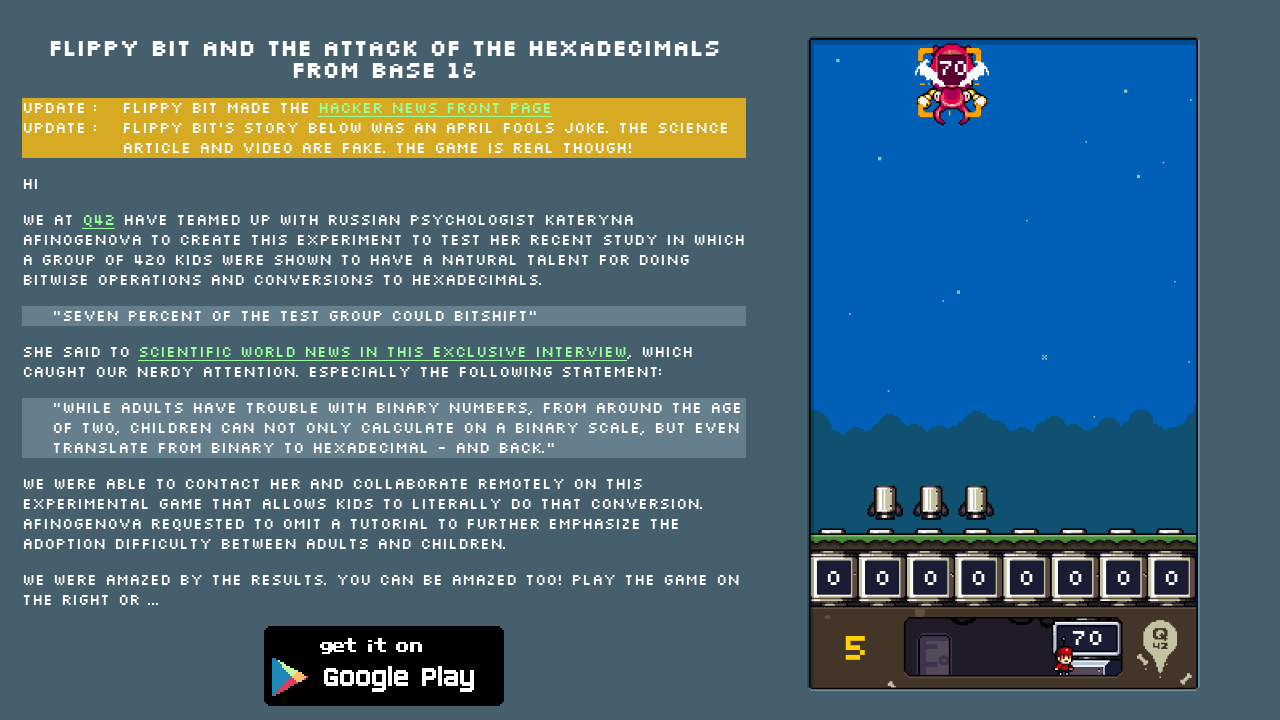

Waited 1.75 seconds before next iteration
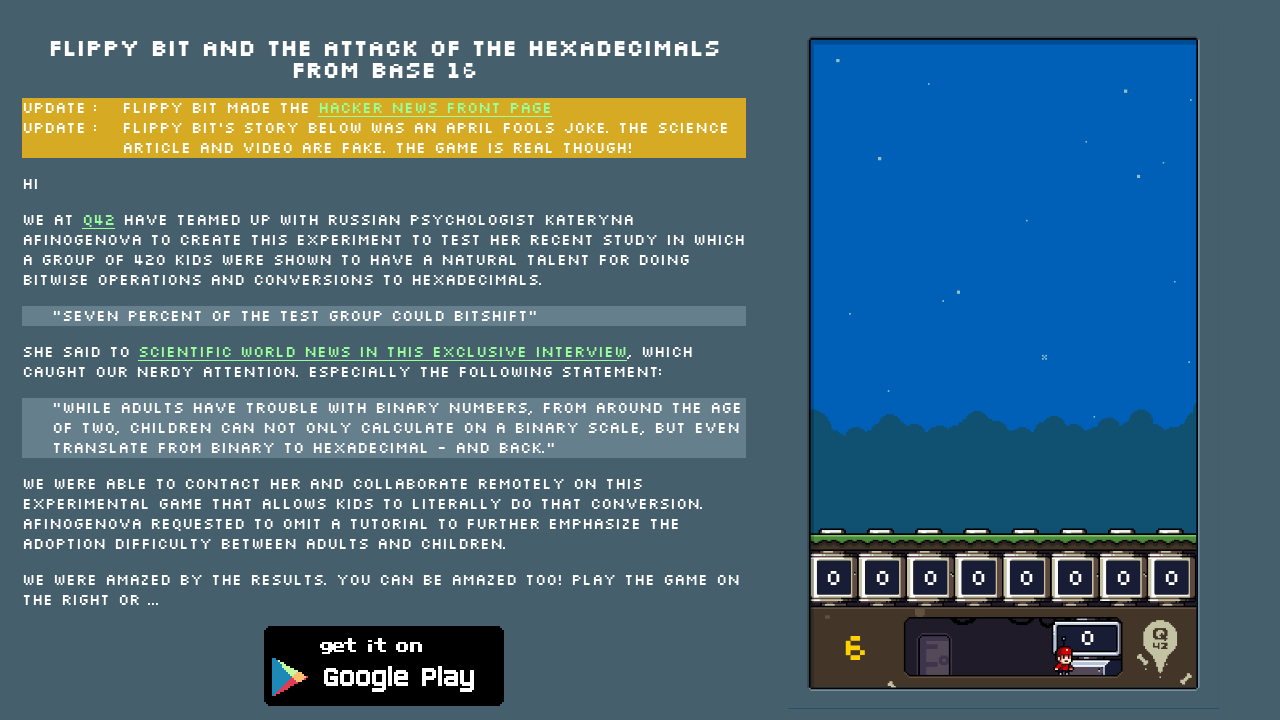

Iteration 11: Found 0 enemy/enemies on screen
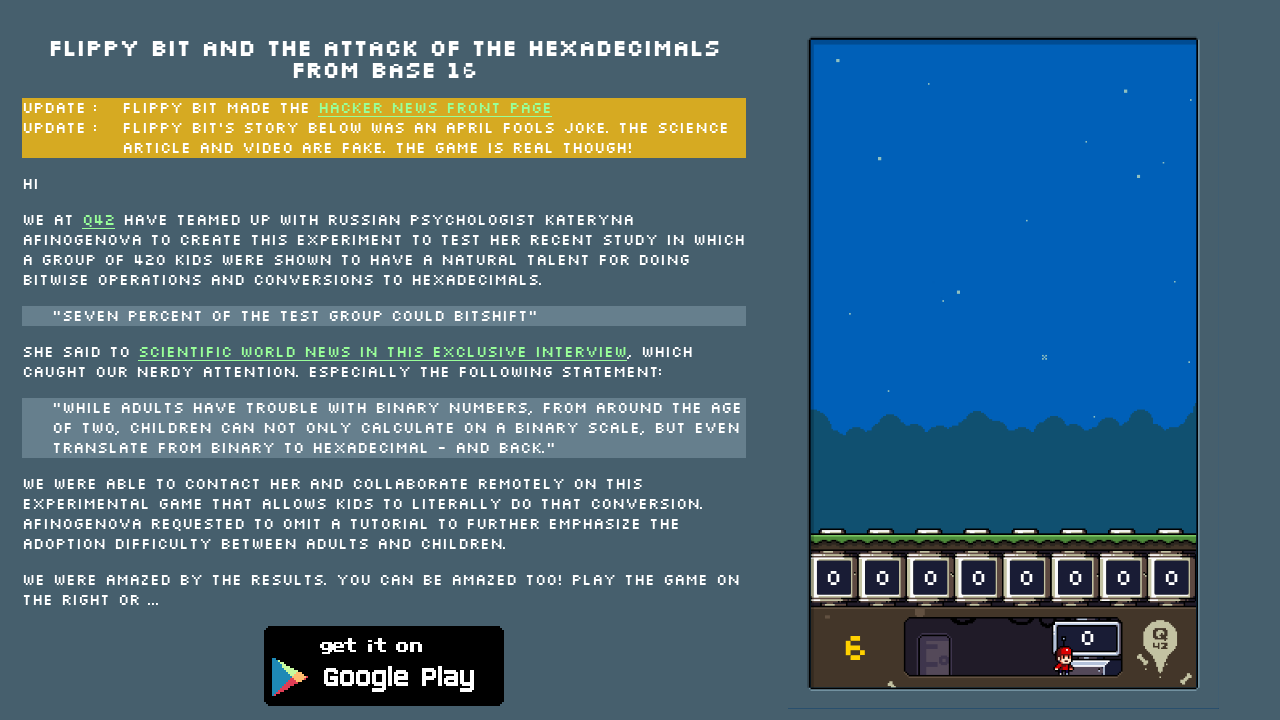

Waited 1.75 seconds before next iteration
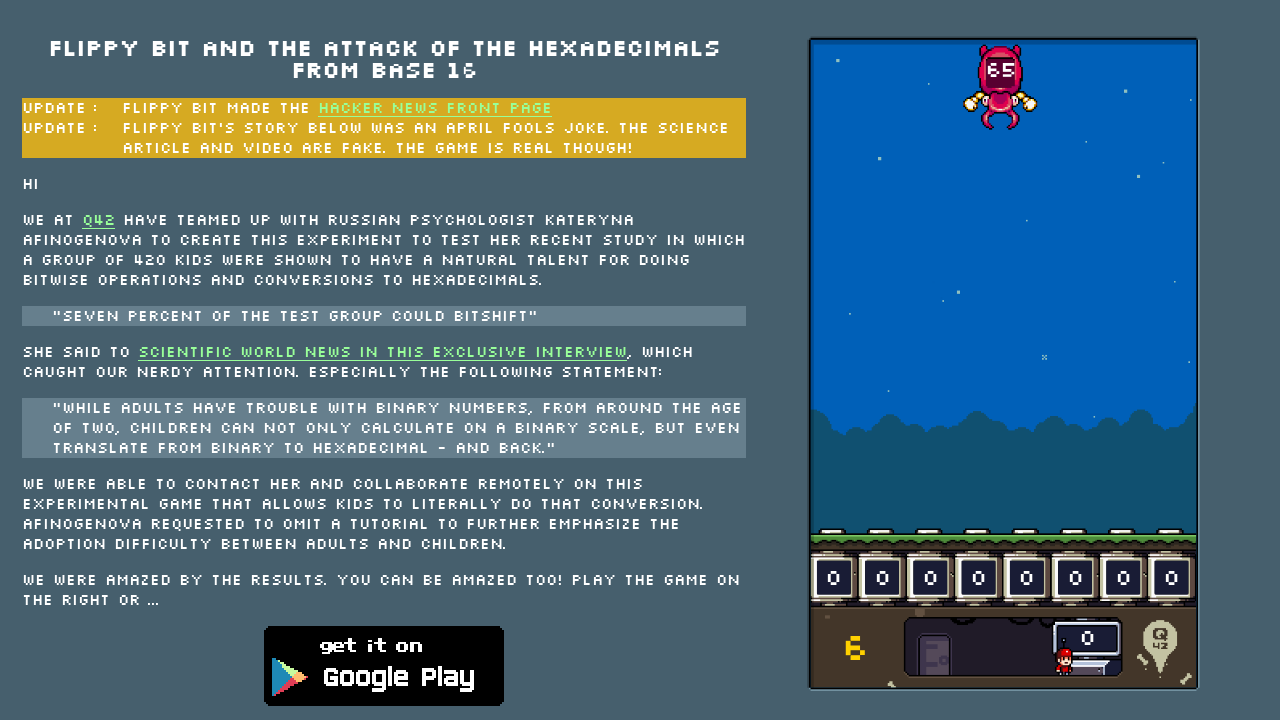

Iteration 12: Found 1 enemy/enemies on screen
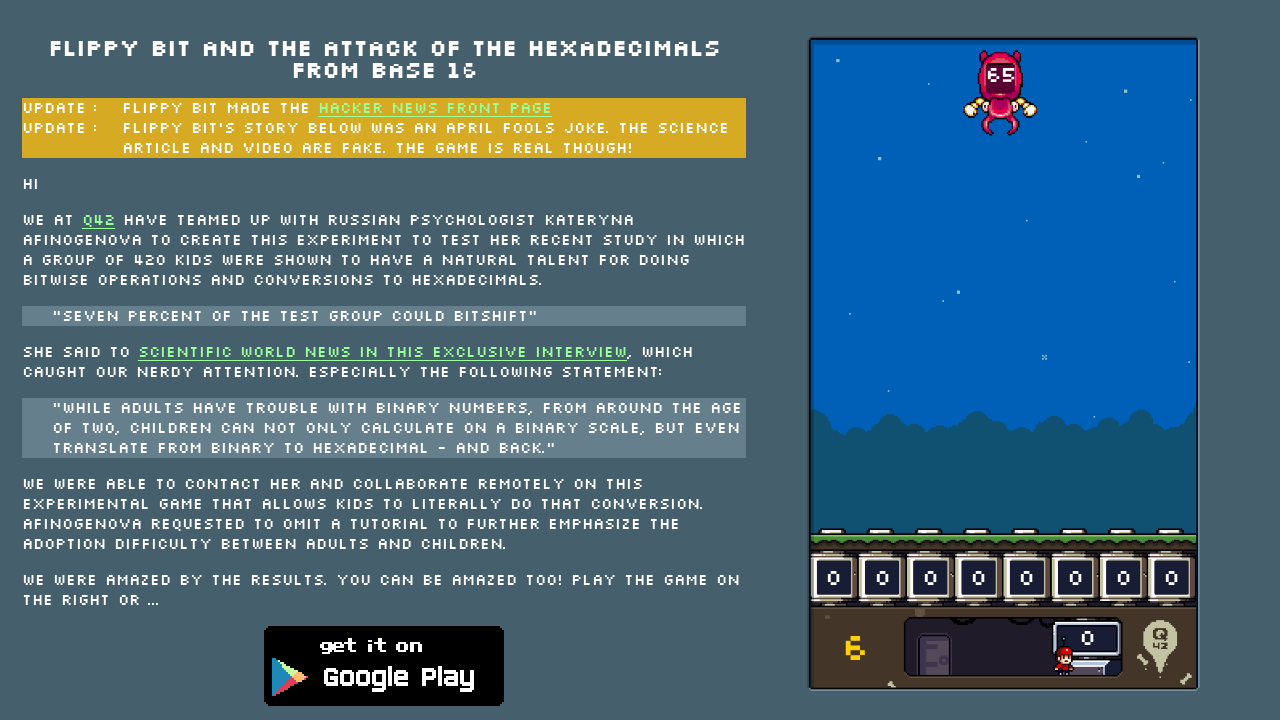

Converted enemy hex value '65' to binary '01100101' and set bits at (883, 364) on .tapper >> nth=6
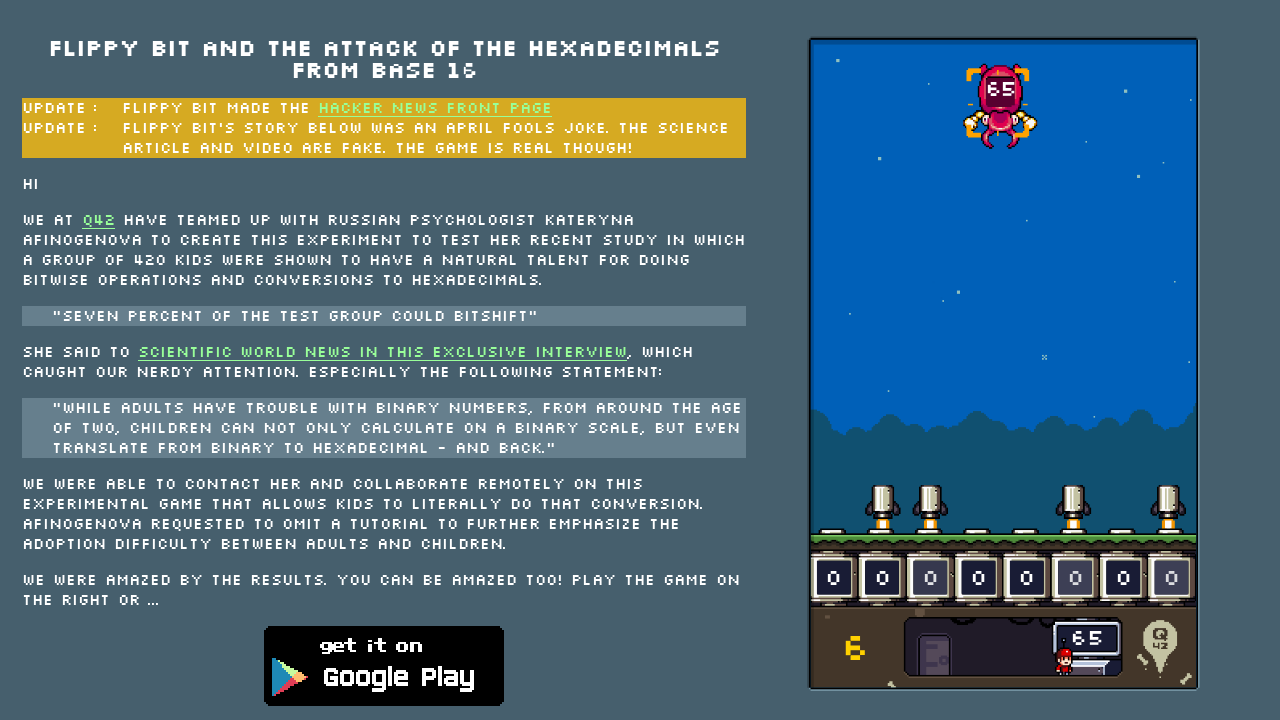

Waited 1.75 seconds before next iteration
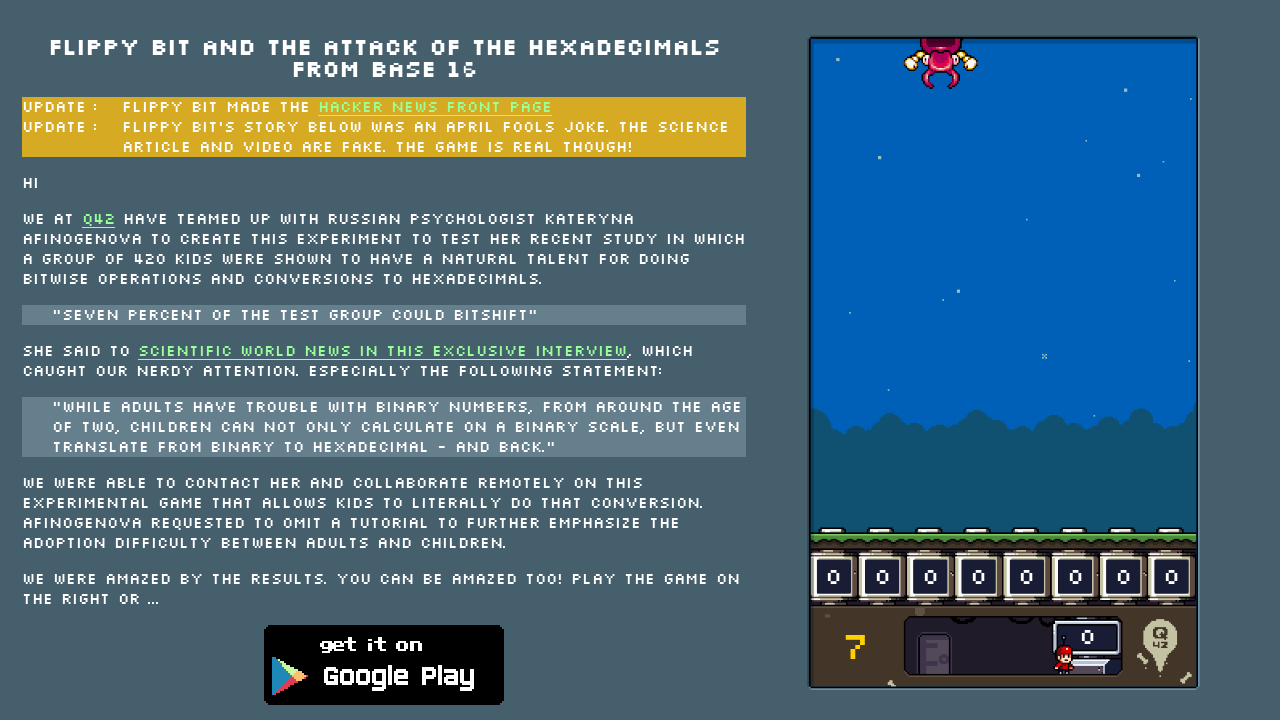

Iteration 13: Found 1 enemy/enemies on screen
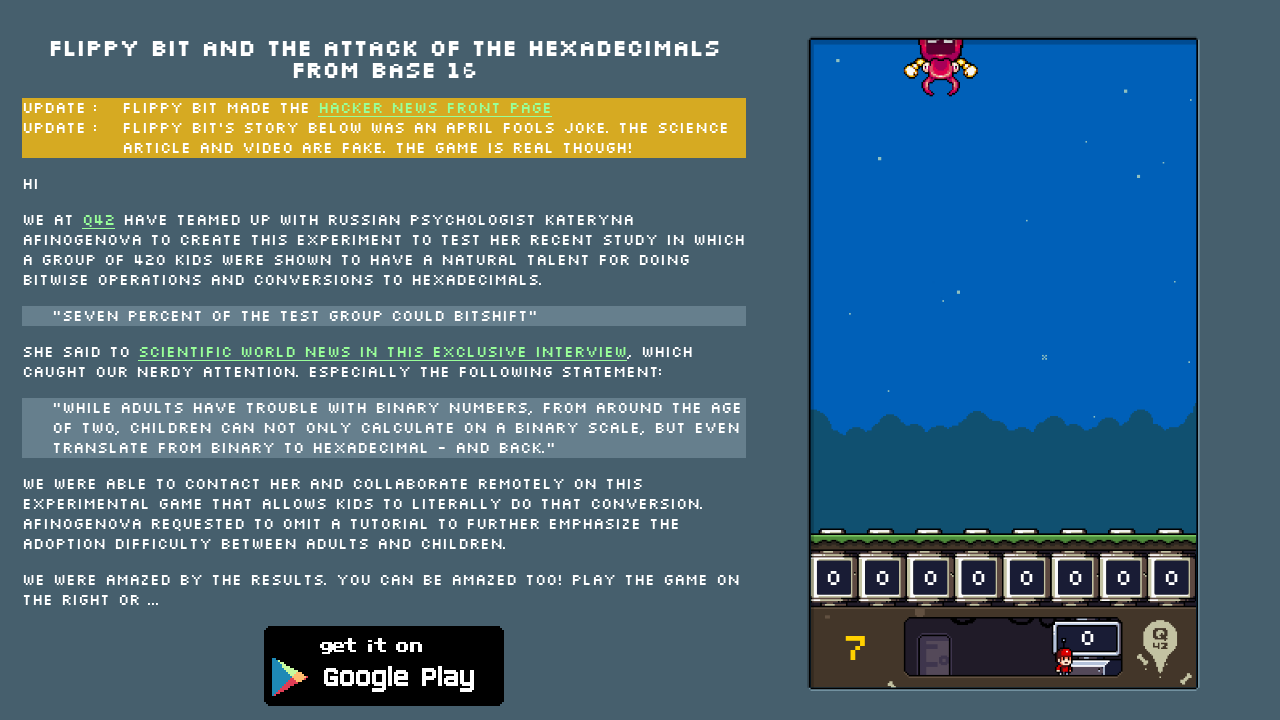

Converted enemy hex value '5B' to binary '01011011' and set bits at (883, 364) on .tapper >> nth=6
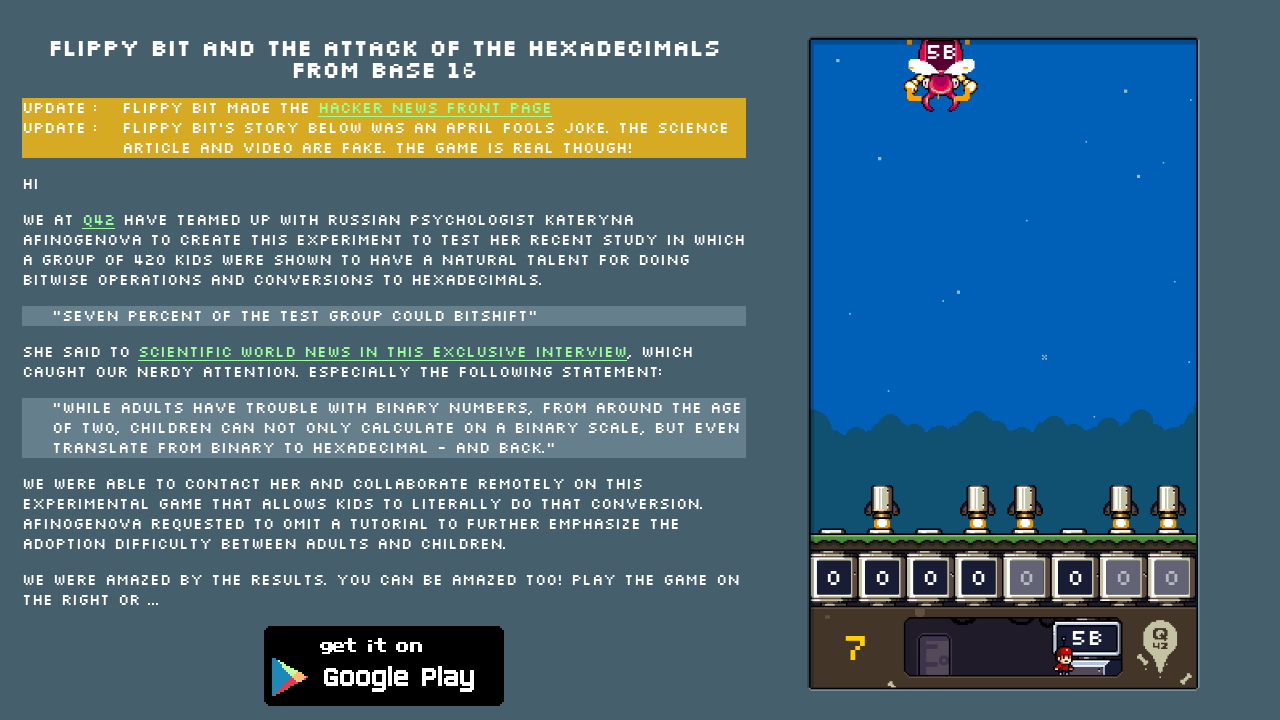

Waited 1.75 seconds before next iteration
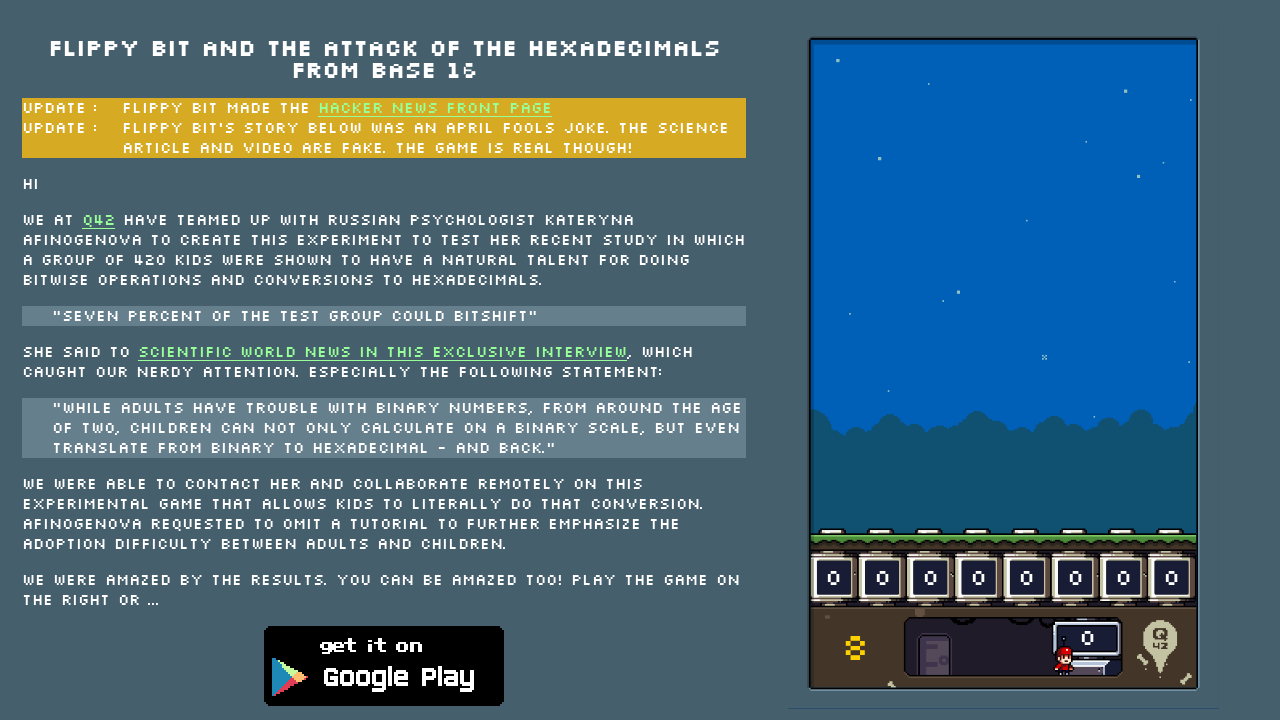

Iteration 14: Found 0 enemy/enemies on screen
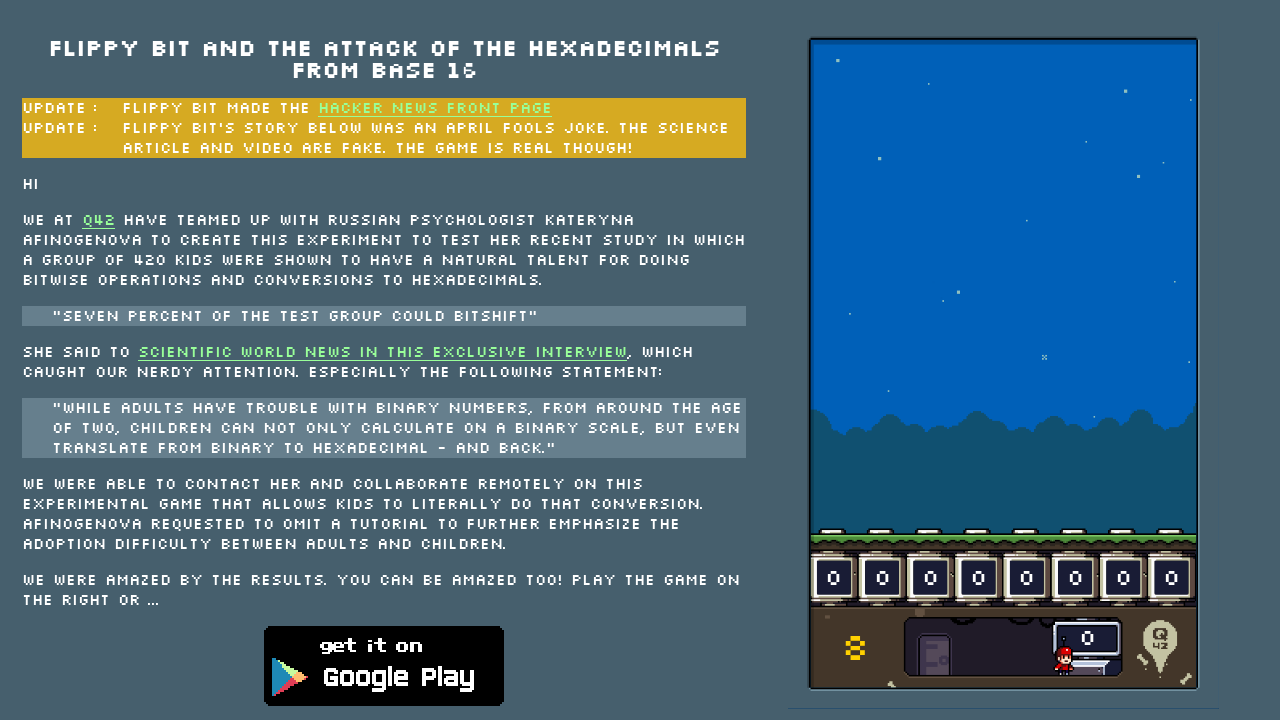

Waited 1.75 seconds before next iteration
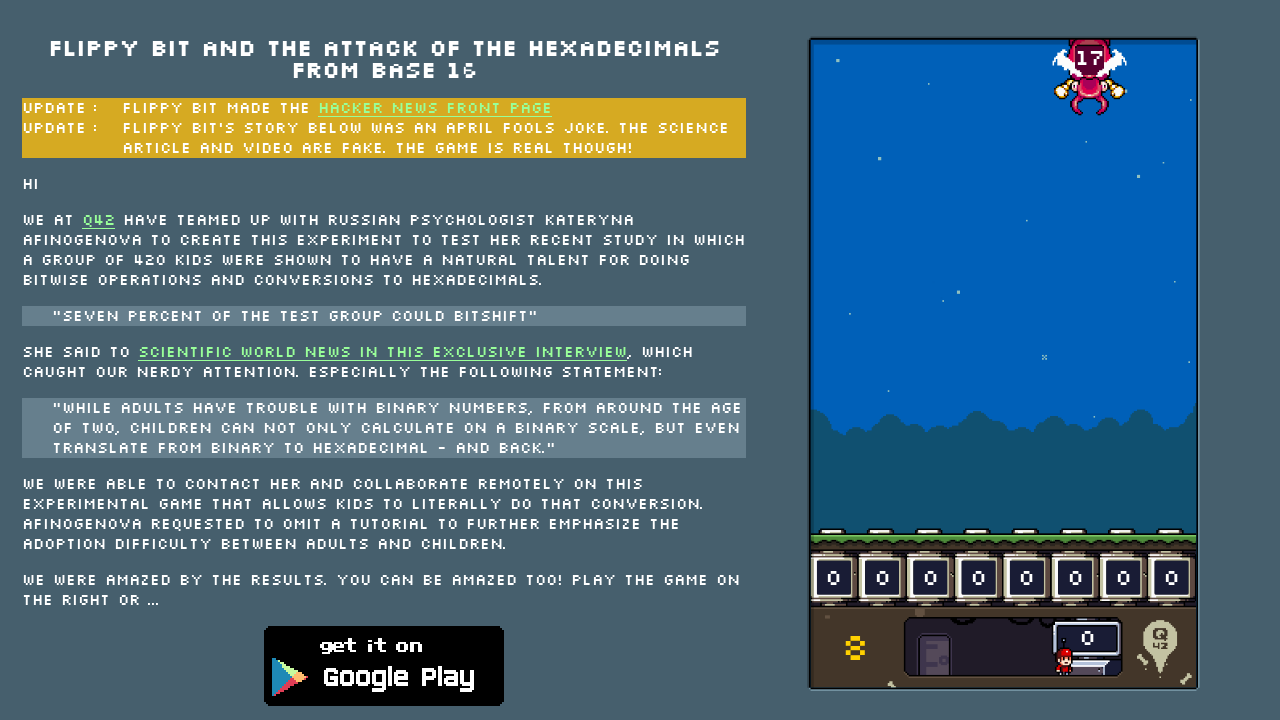

Iteration 15: Found 1 enemy/enemies on screen
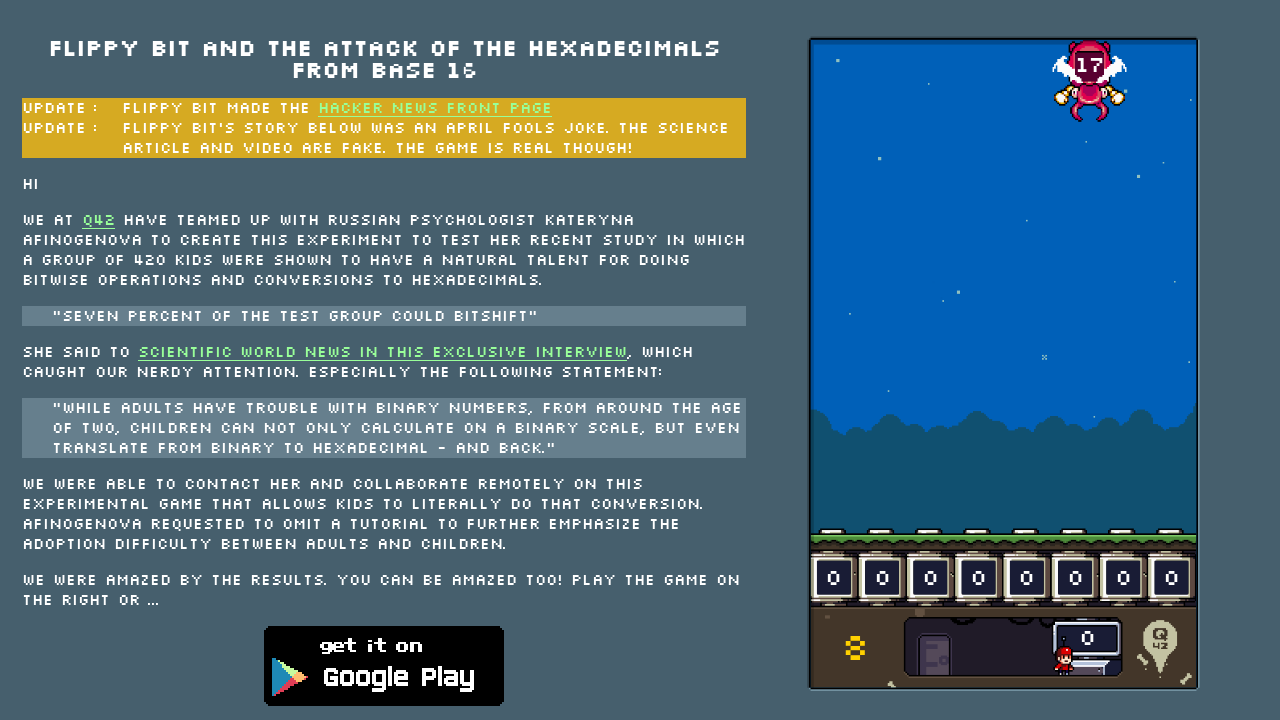

Converted enemy hex value '17' to binary '00010111' and set bits at (980, 364) on .tapper >> nth=4
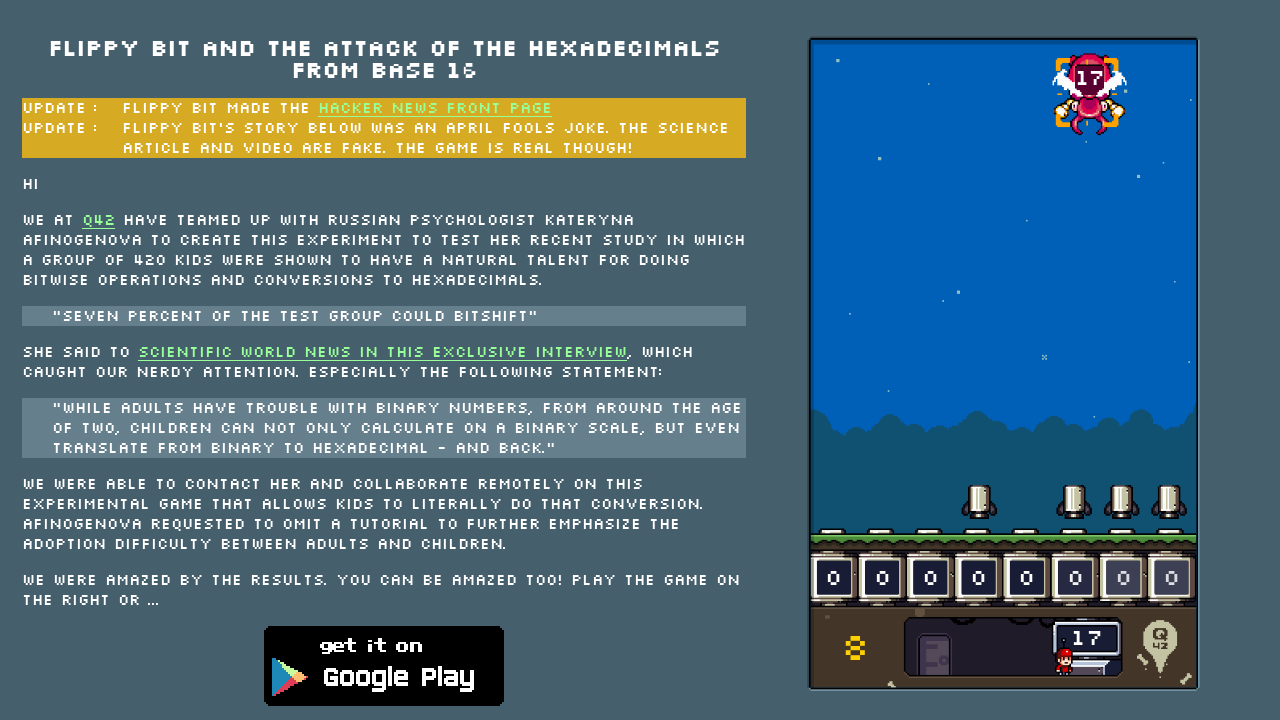

Waited 1.75 seconds before next iteration
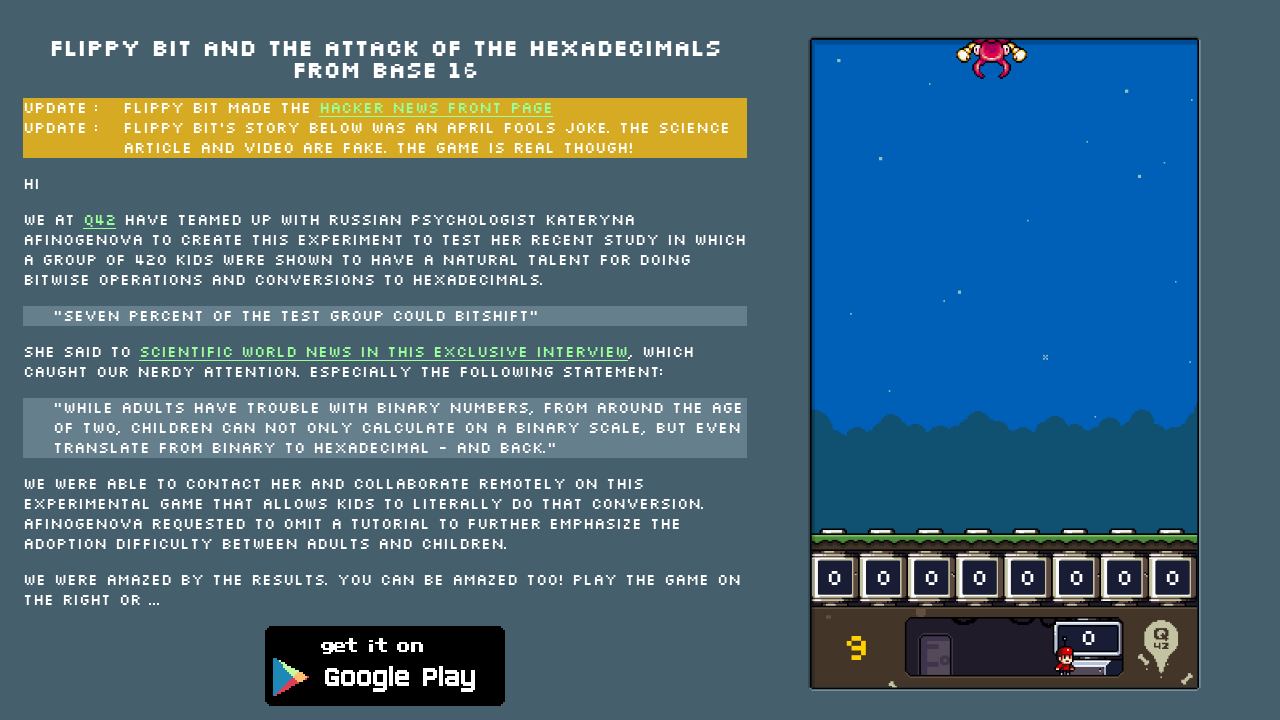

Iteration 16: Found 1 enemy/enemies on screen
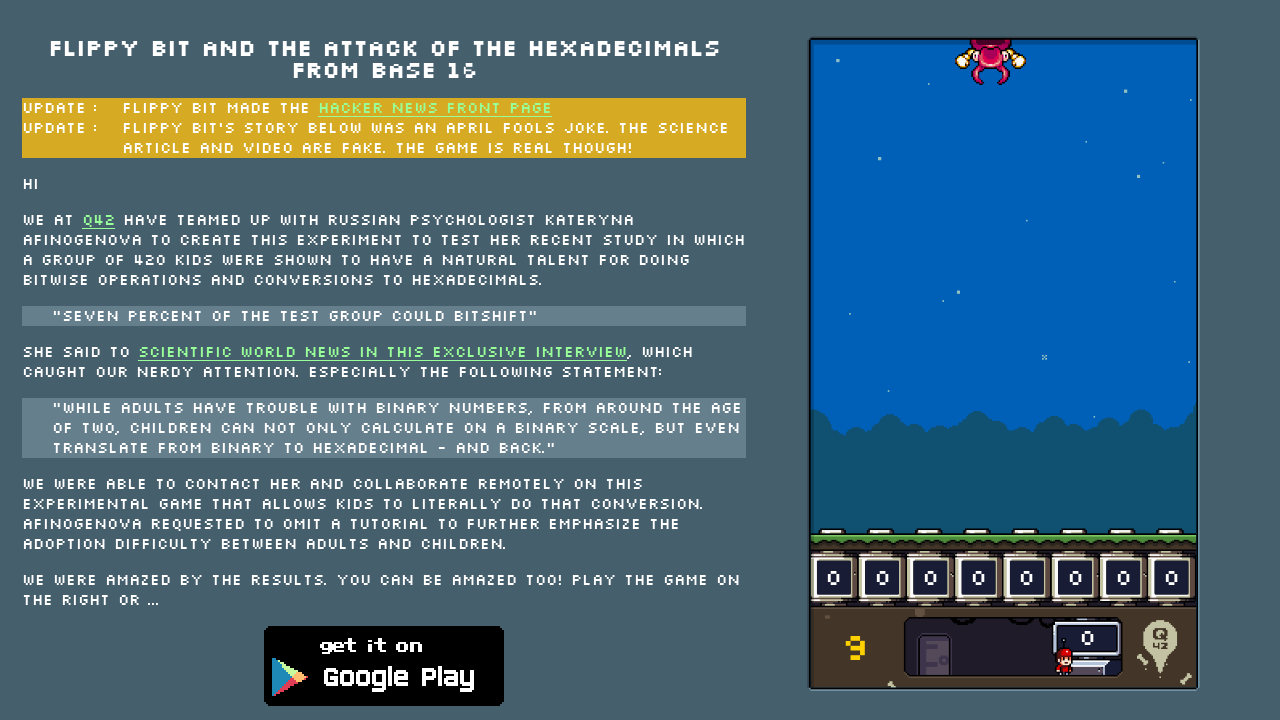

Converted enemy hex value '19' to binary '00011001' and set bits at (980, 364) on .tapper >> nth=4
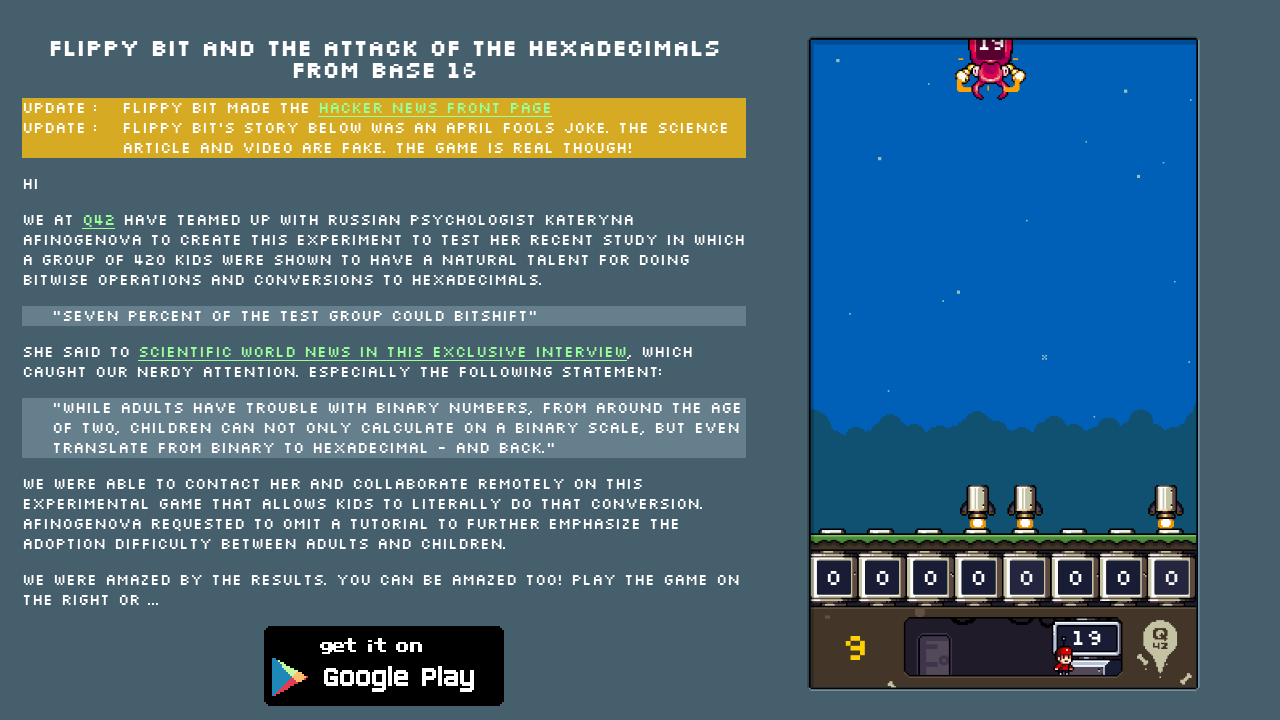

Waited 1.75 seconds before next iteration
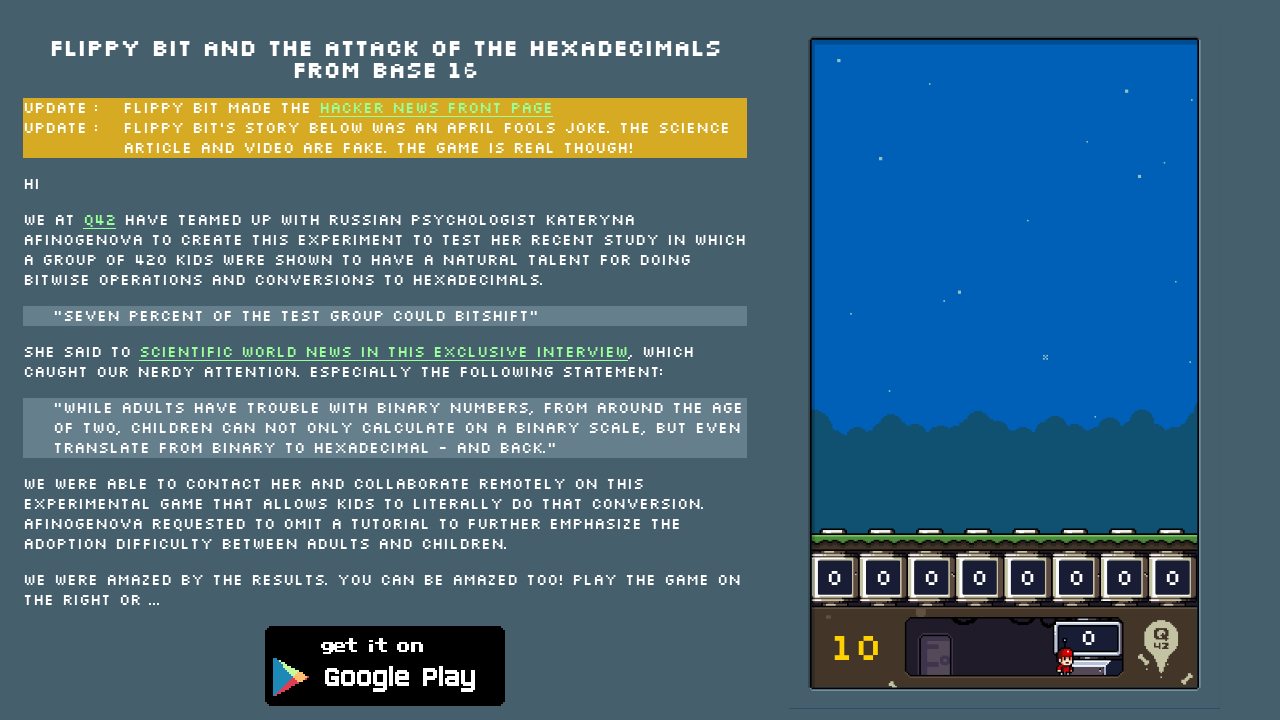

Iteration 17: Found 0 enemy/enemies on screen
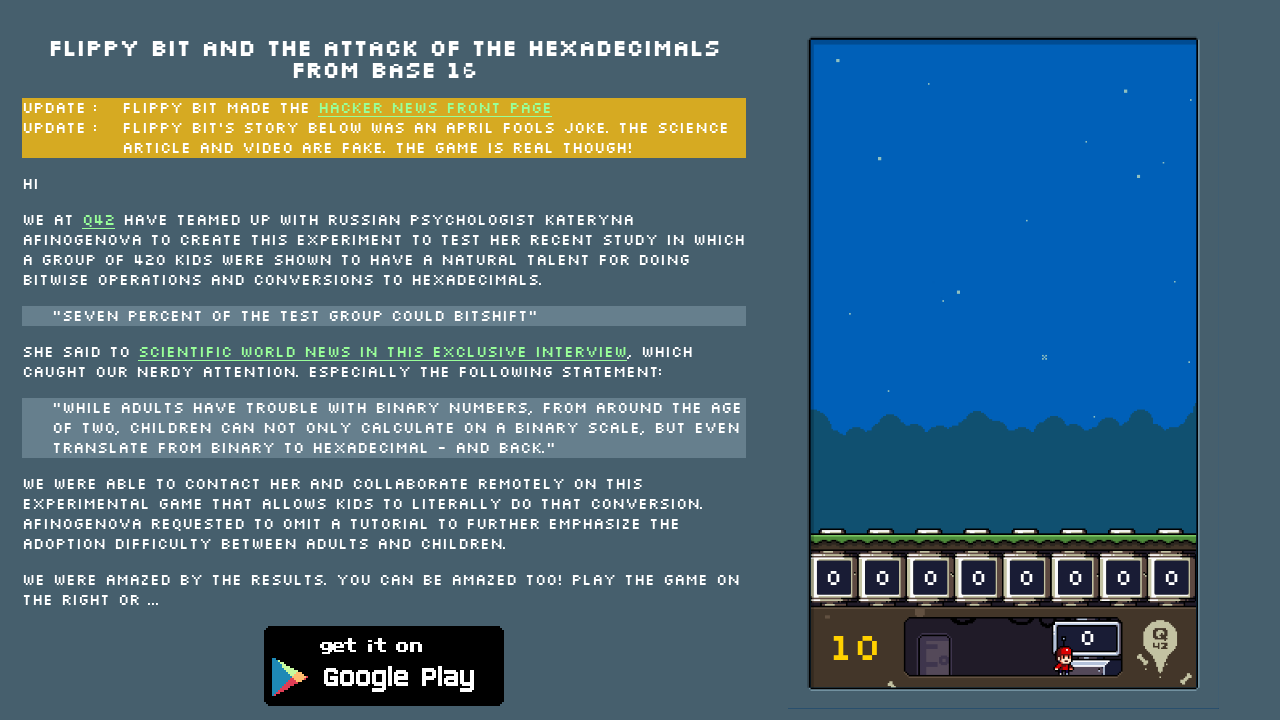

Waited 1.75 seconds before next iteration
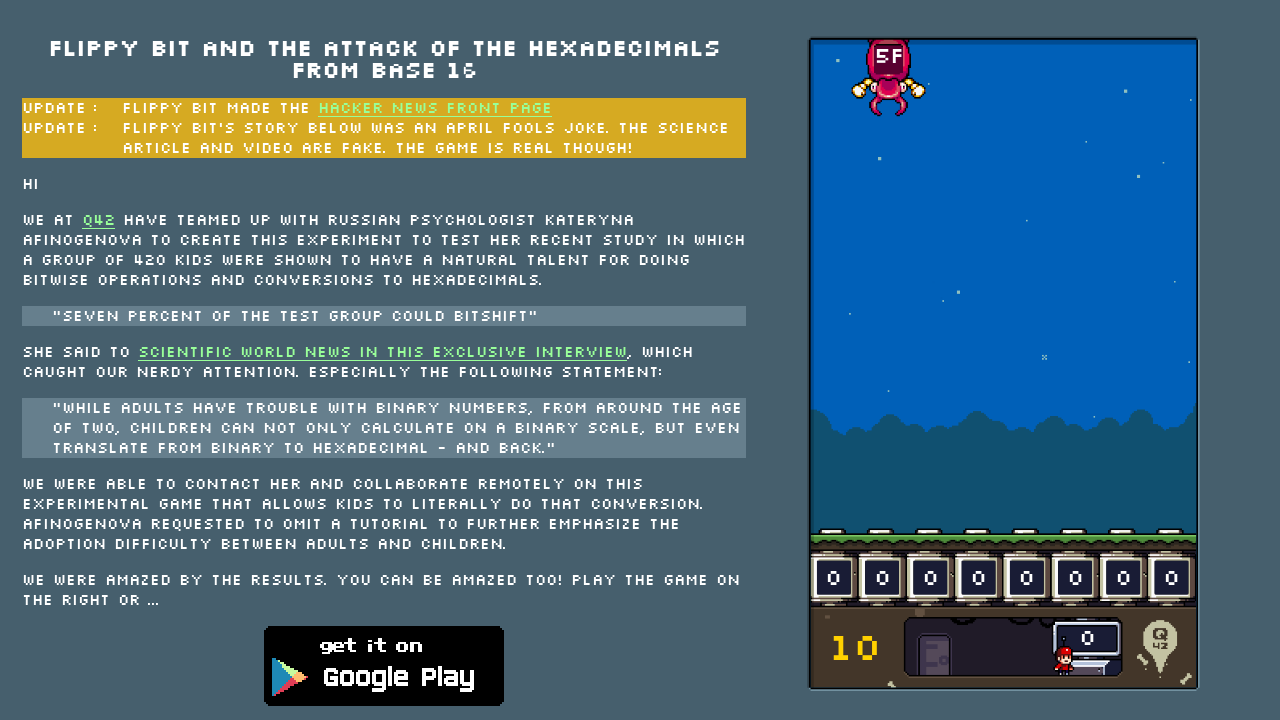

Iteration 18: Found 1 enemy/enemies on screen
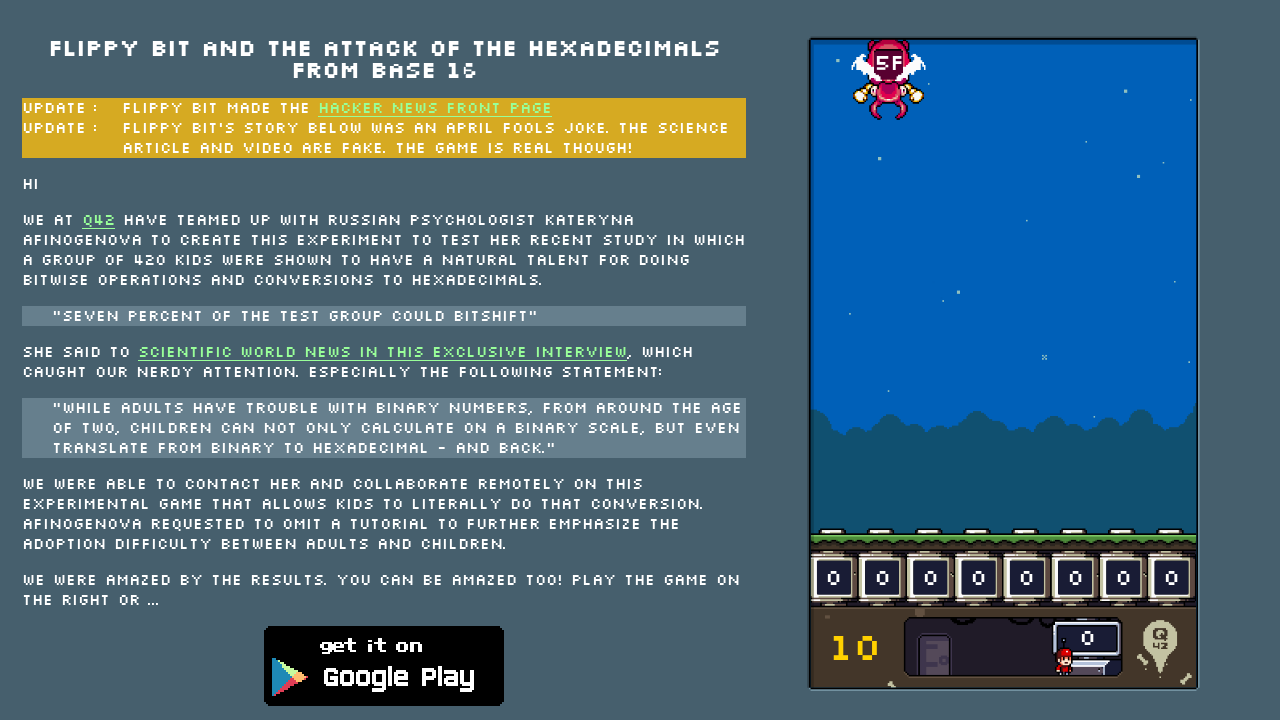

Converted enemy hex value '5F' to binary '01011111' and set bits at (883, 364) on .tapper >> nth=6
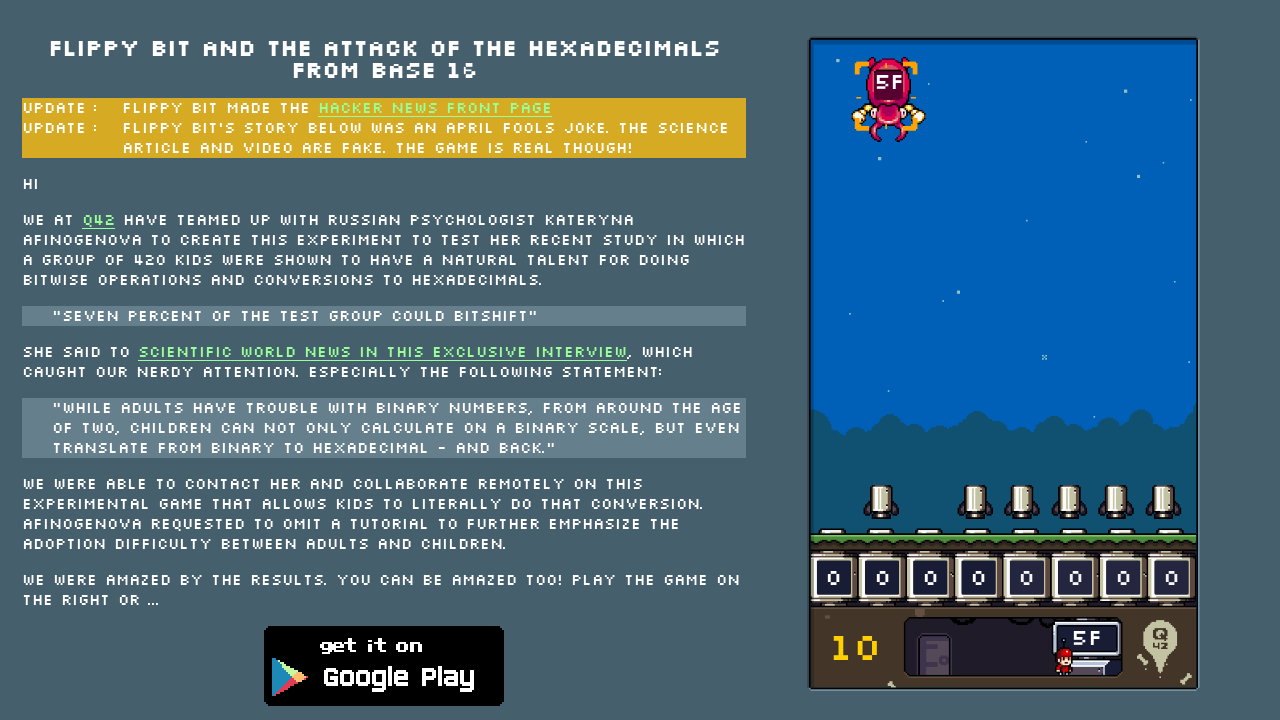

Waited 1.75 seconds before next iteration
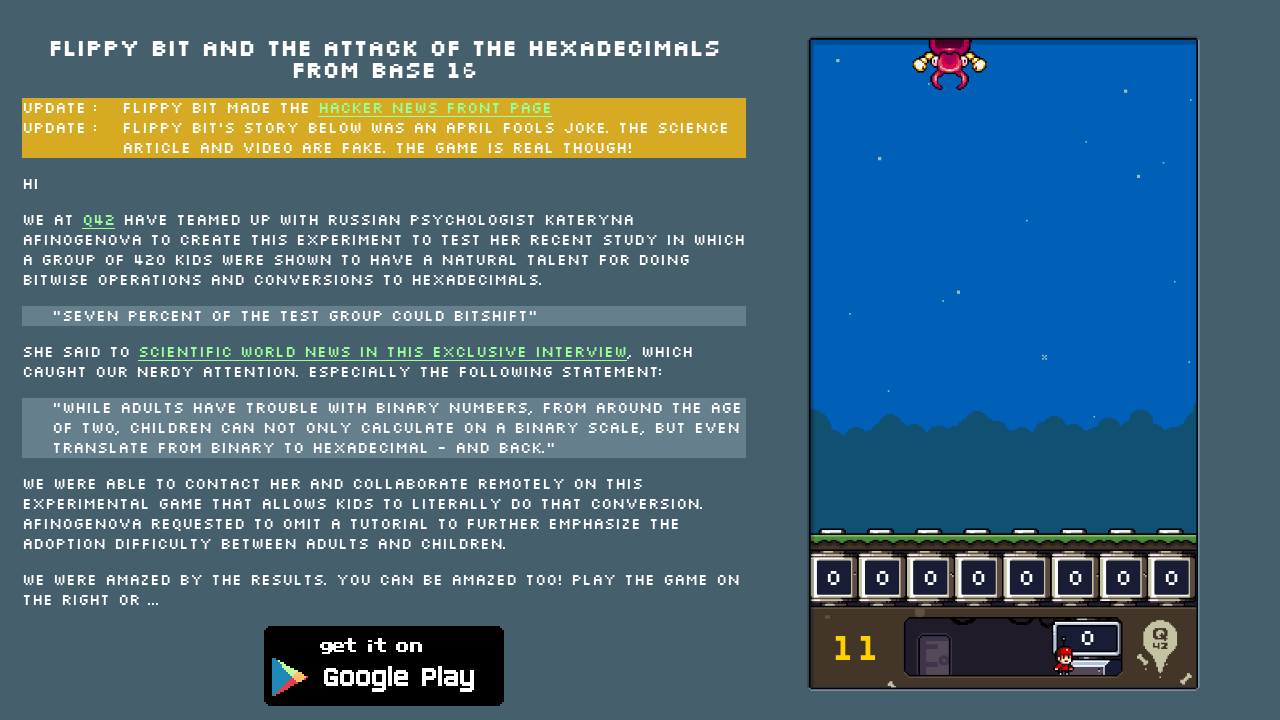

Iteration 19: Found 1 enemy/enemies on screen
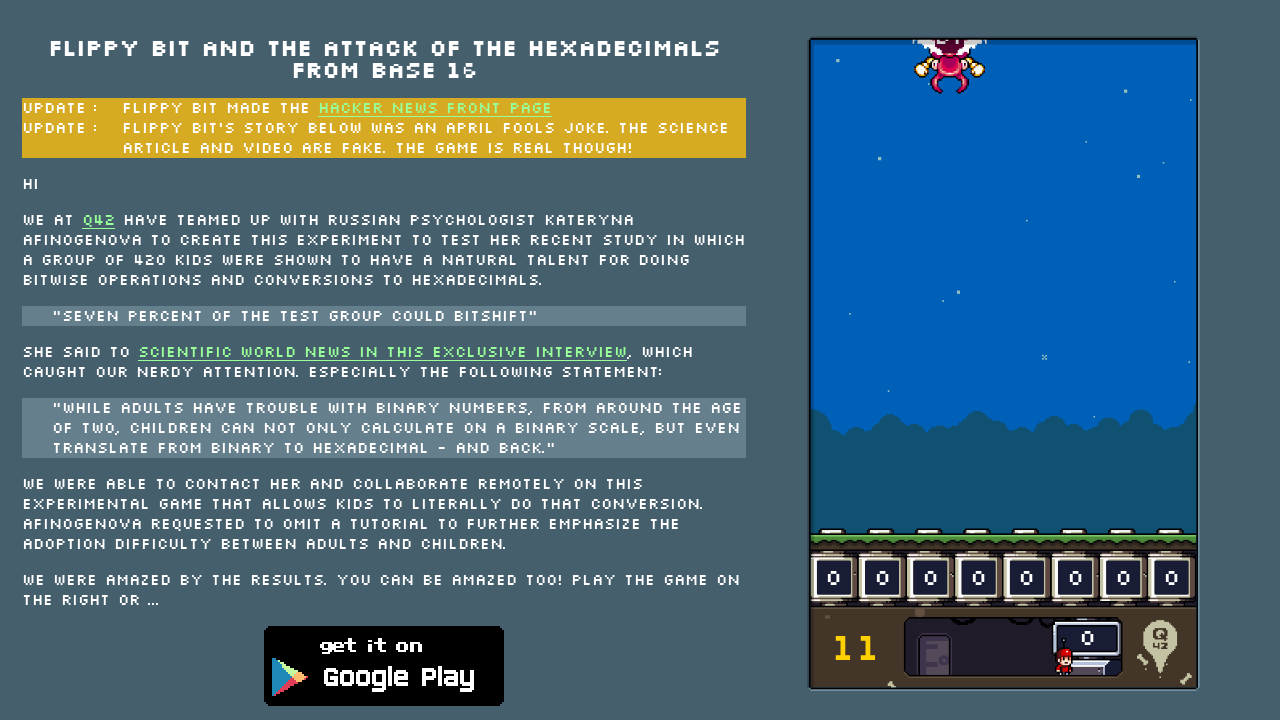

Converted enemy hex value 'D7' to binary '11010111' and set bits at (835, 364) on .tapper >> nth=7
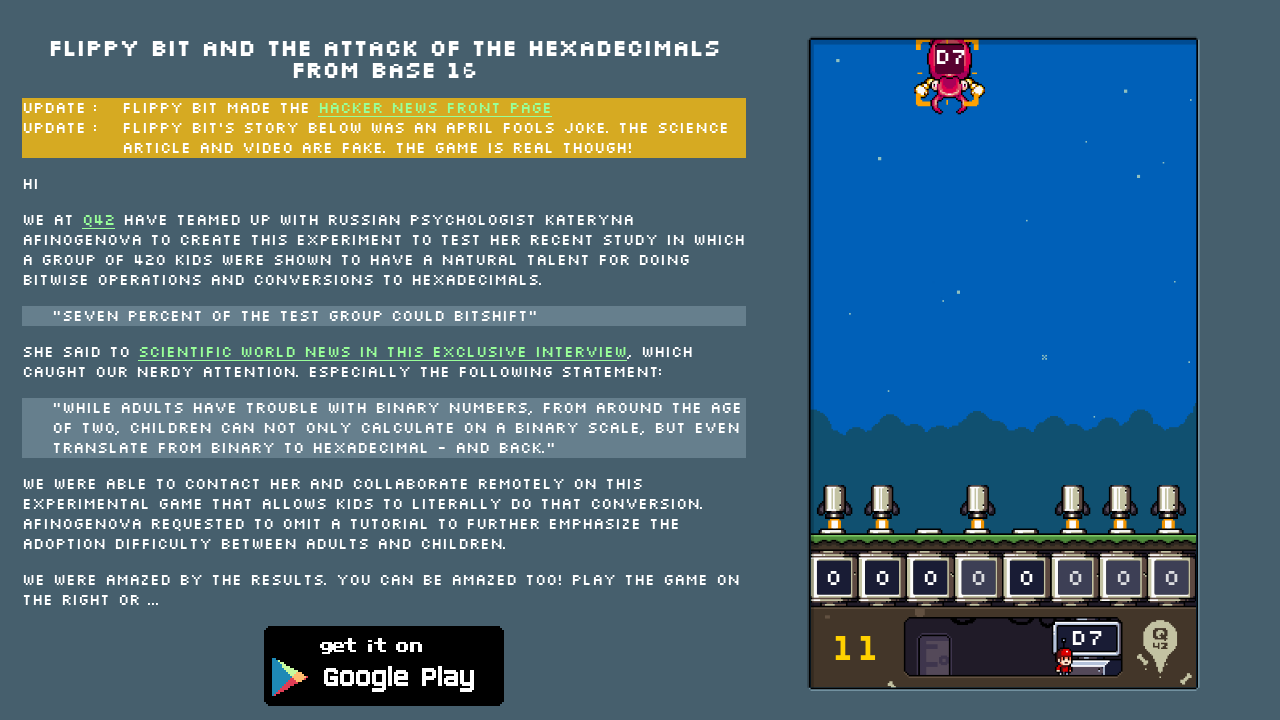

Waited 1.75 seconds before next iteration
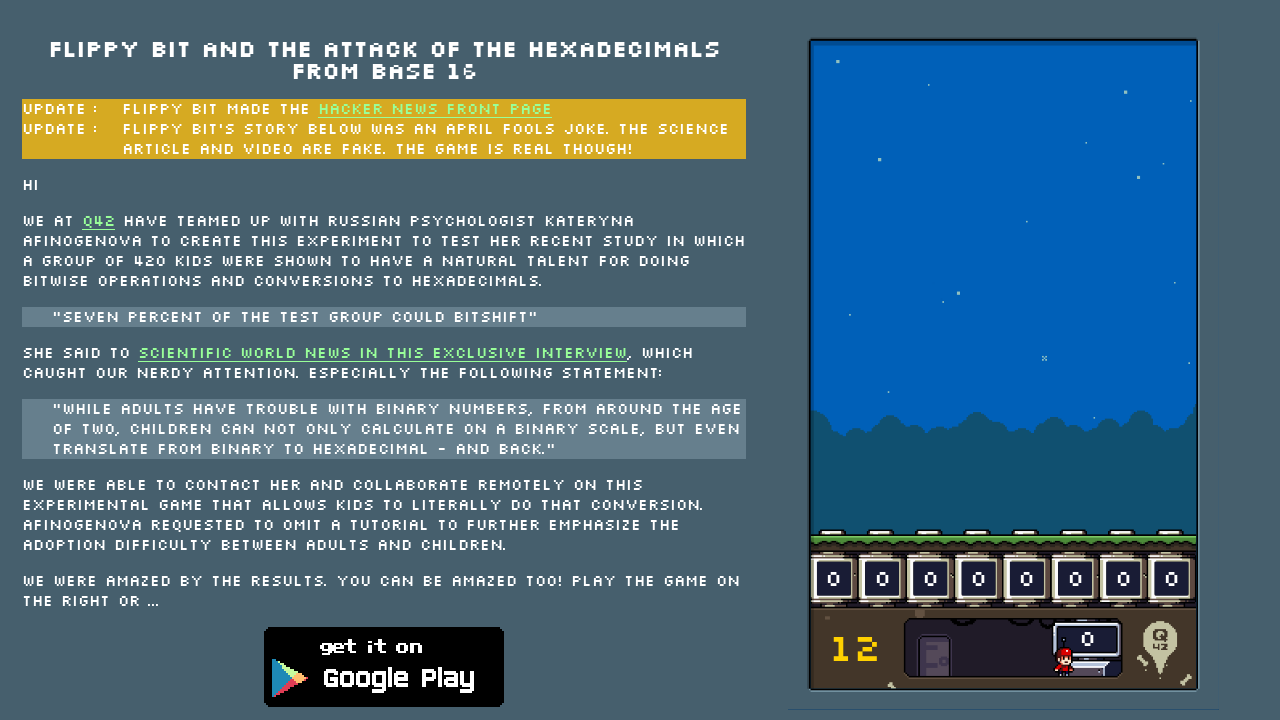

Iteration 20: Found 0 enemy/enemies on screen
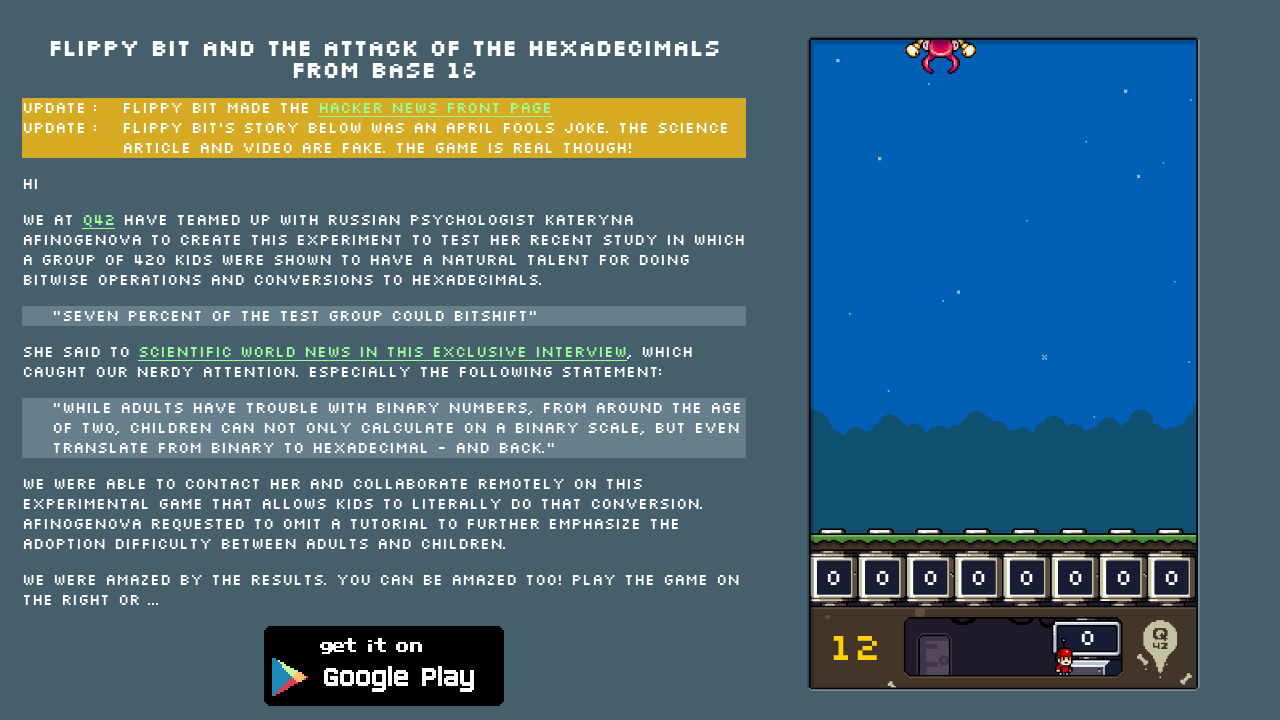

Waited 1.75 seconds before next iteration
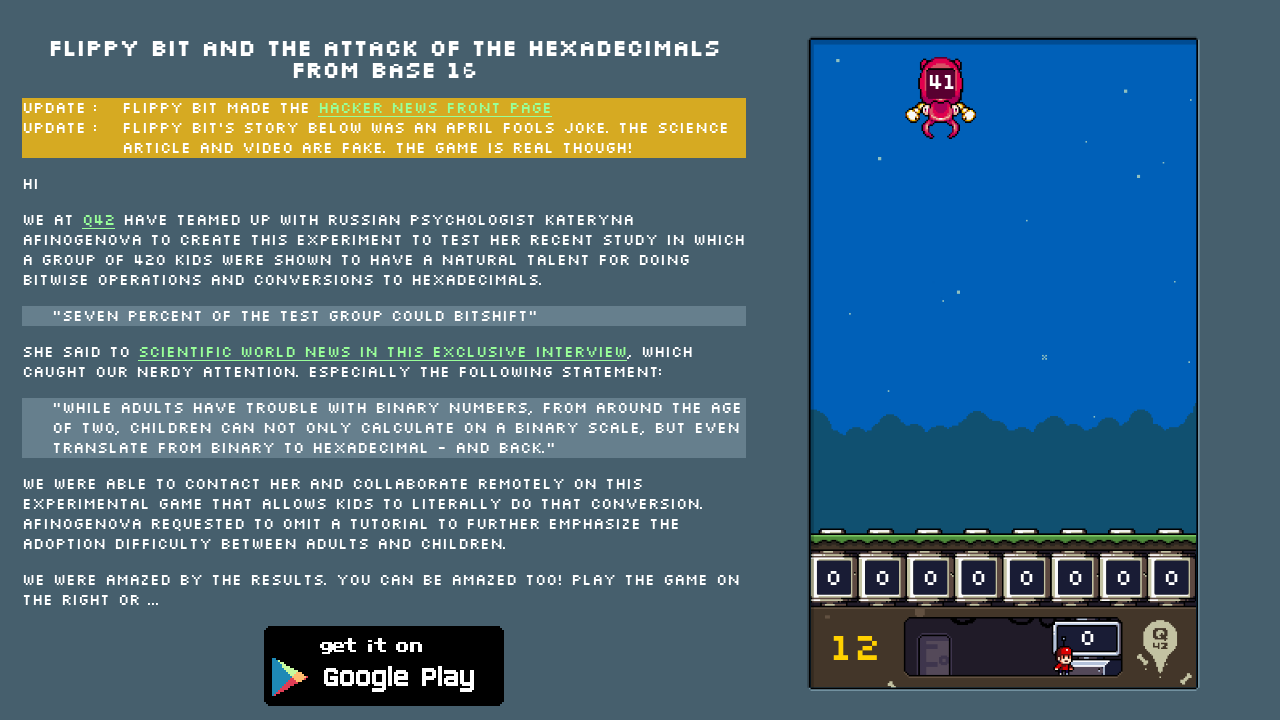

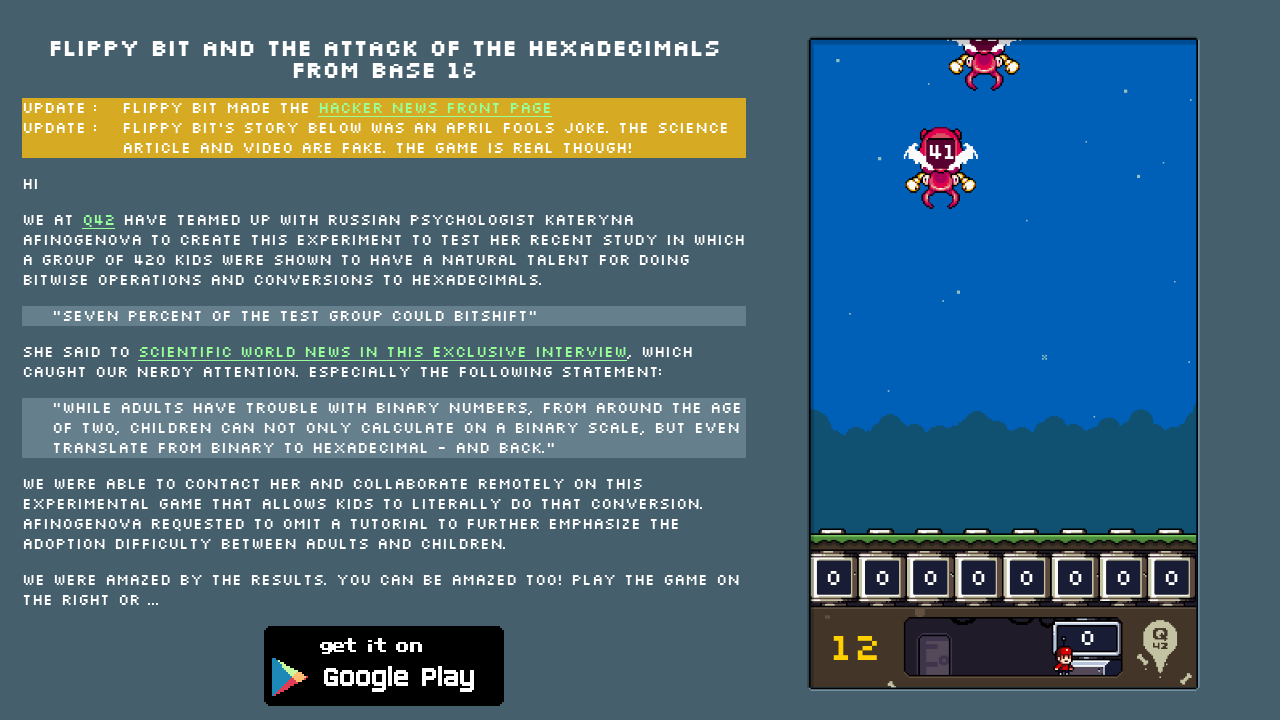